Tests infinite scroll functionality by scrolling down and up multiple times using JavaScript executor

Starting URL: https://practice.cydeo.com/infinite_scroll

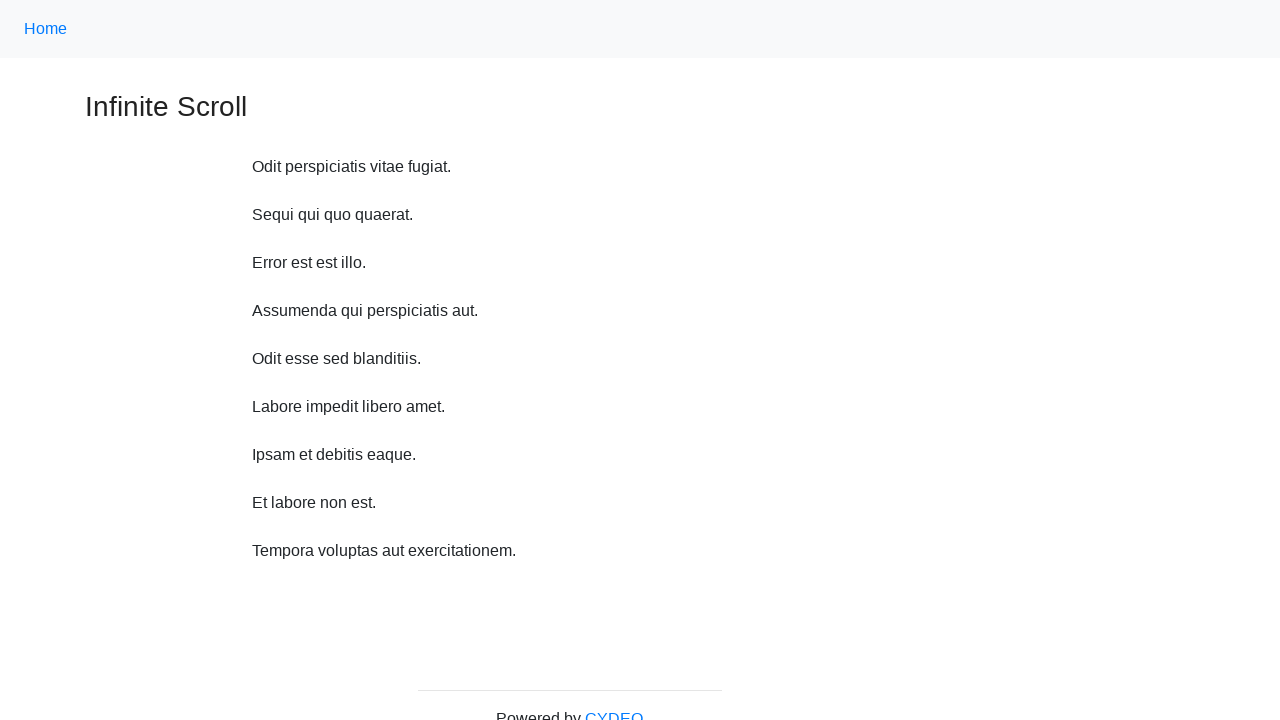

Scrolled down 750 pixels
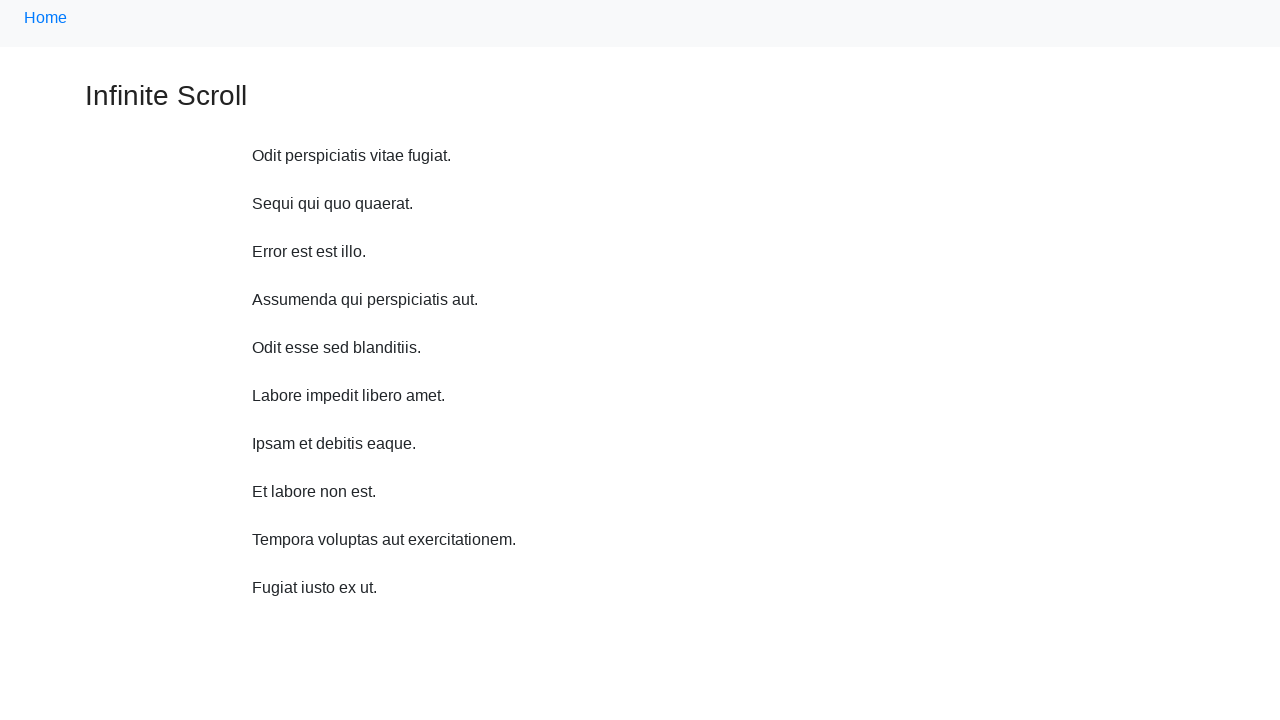

Waited 500ms between scrolls
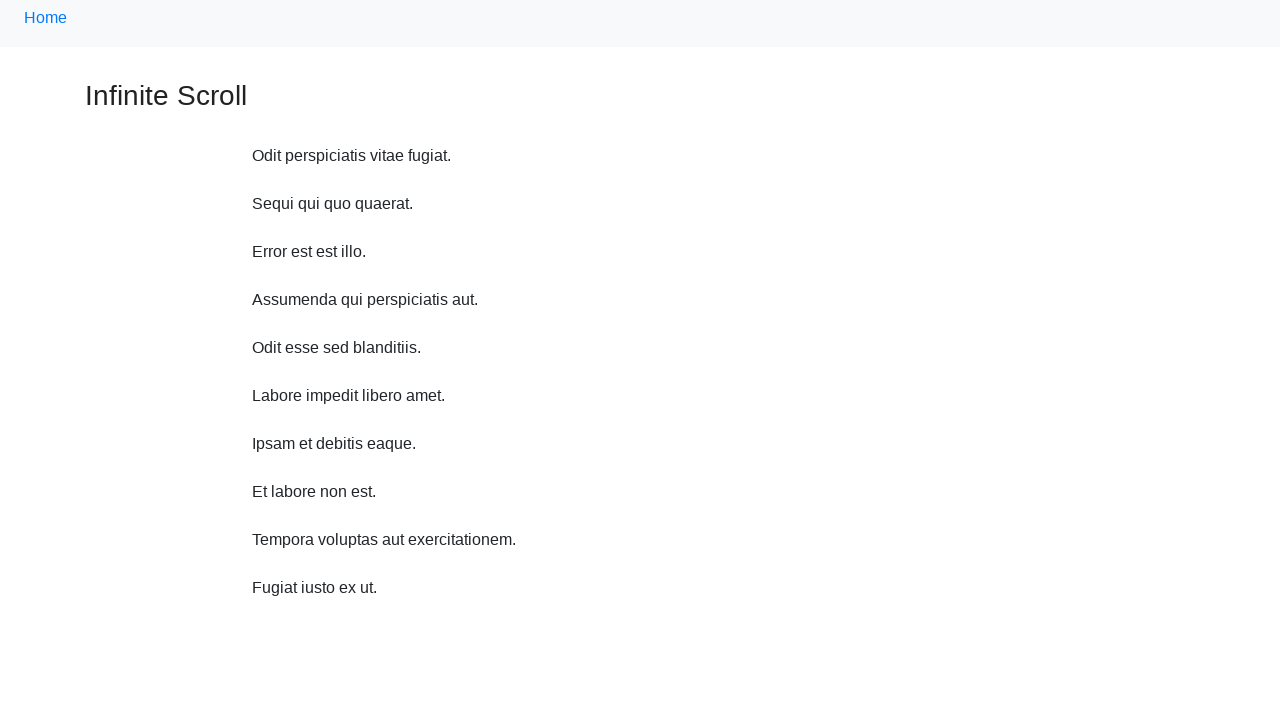

Scrolled down 750 pixels
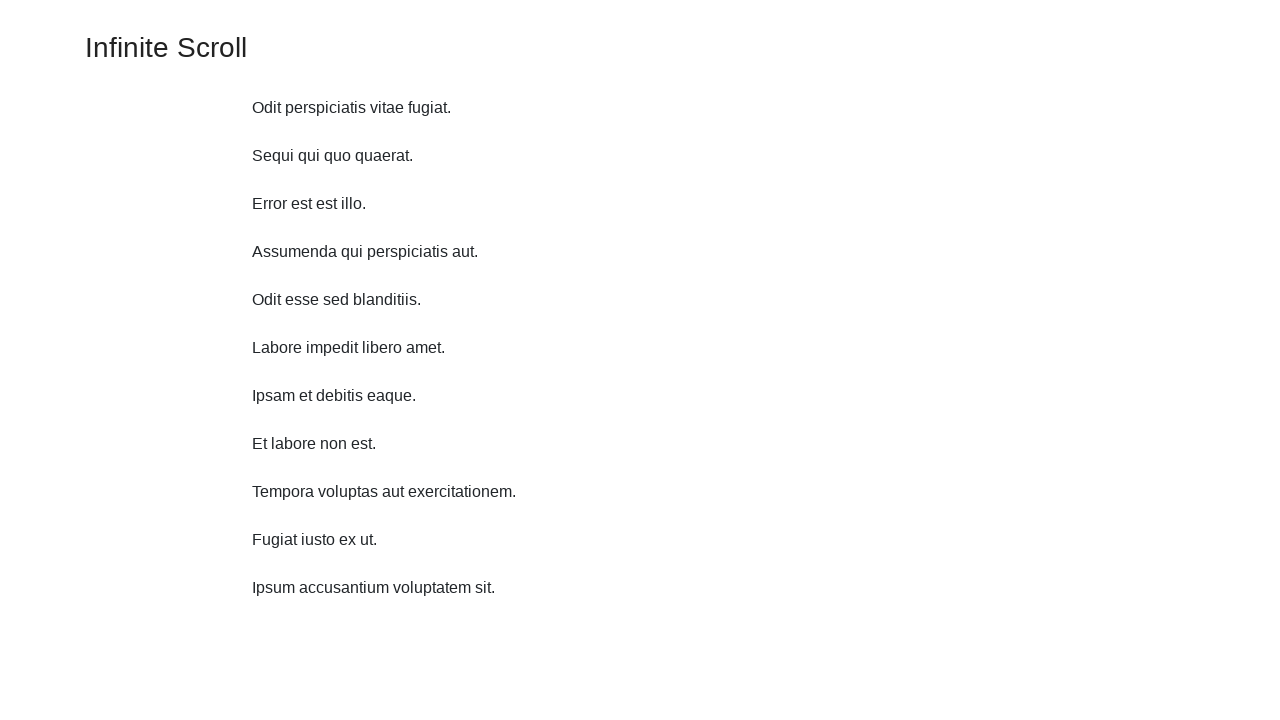

Waited 500ms between scrolls
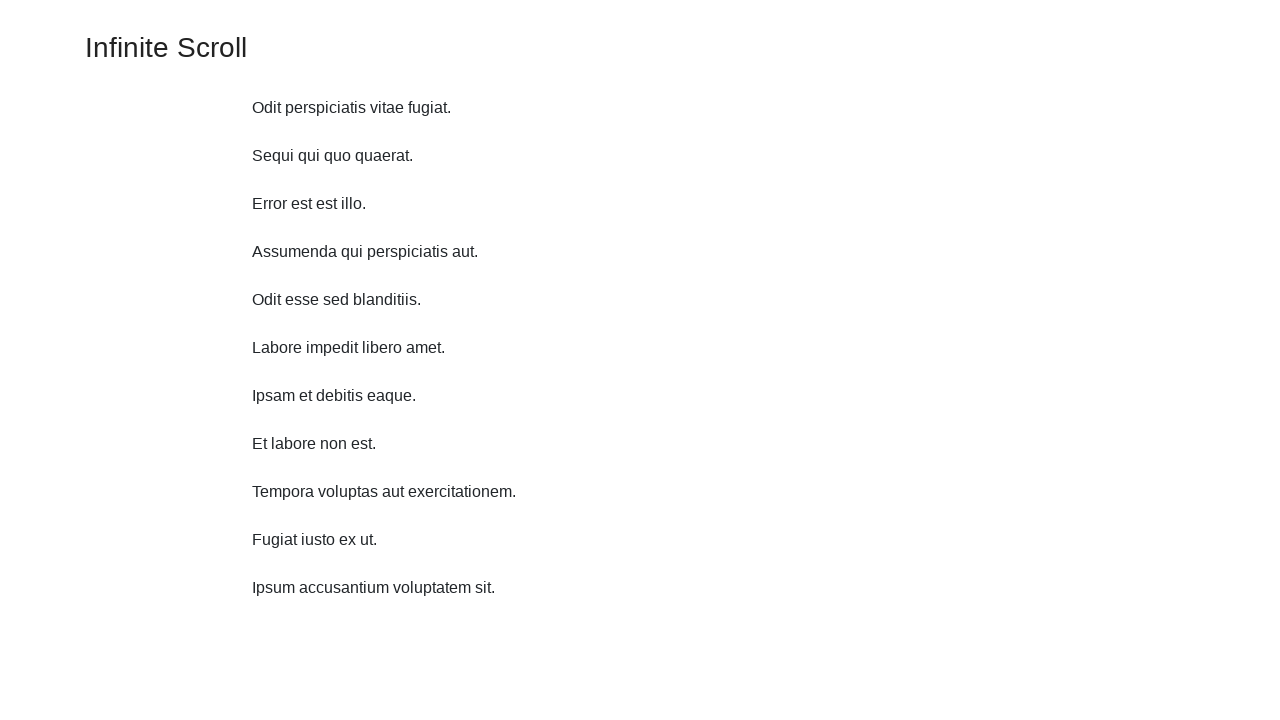

Scrolled down 750 pixels
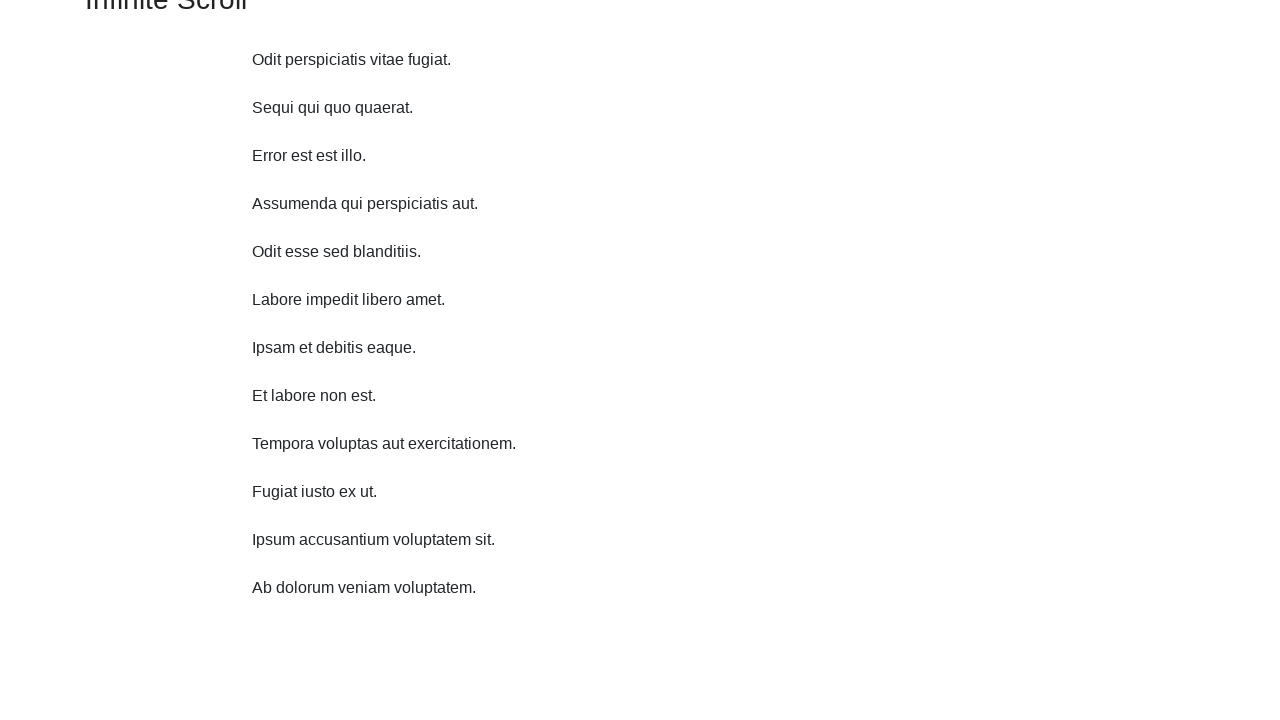

Waited 500ms between scrolls
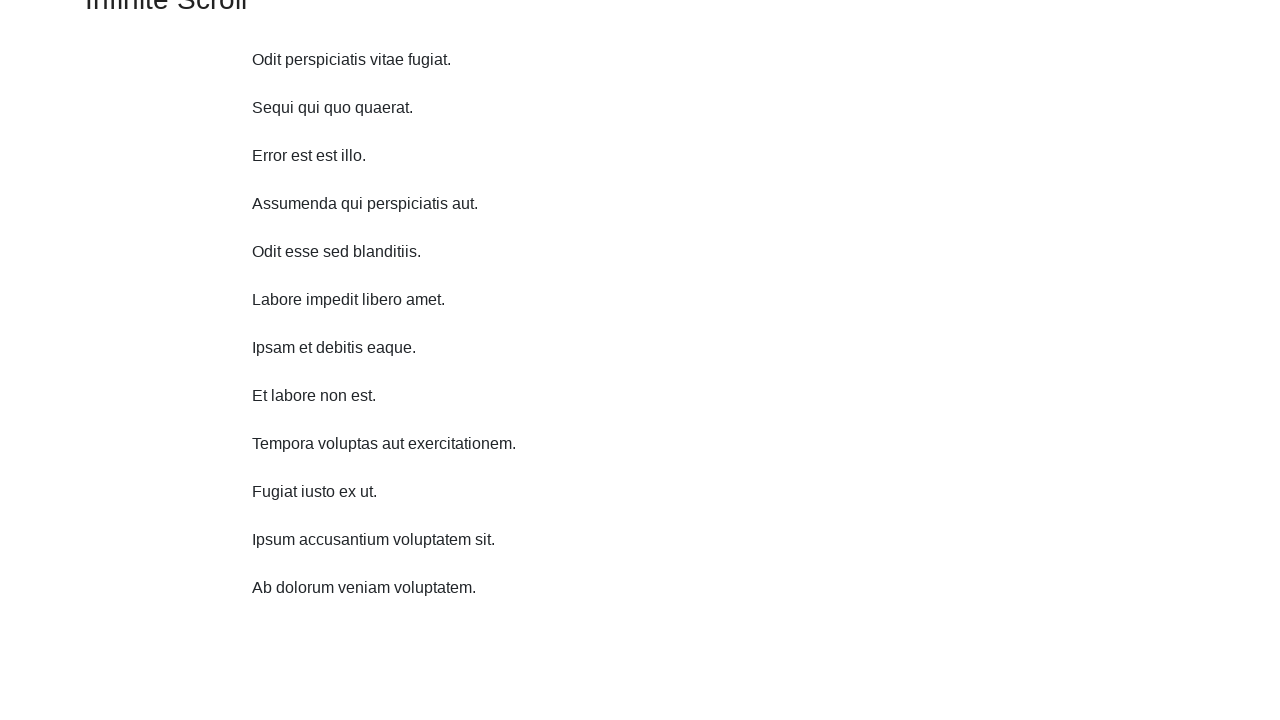

Scrolled down 750 pixels
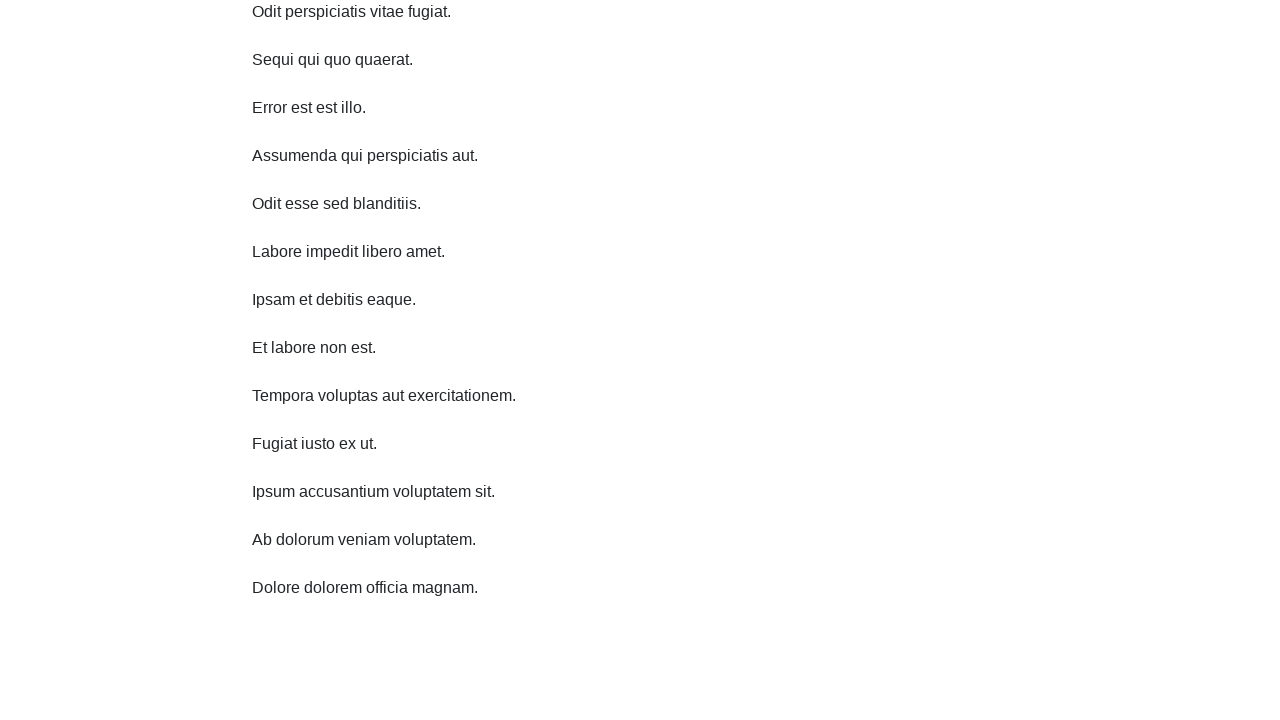

Waited 500ms between scrolls
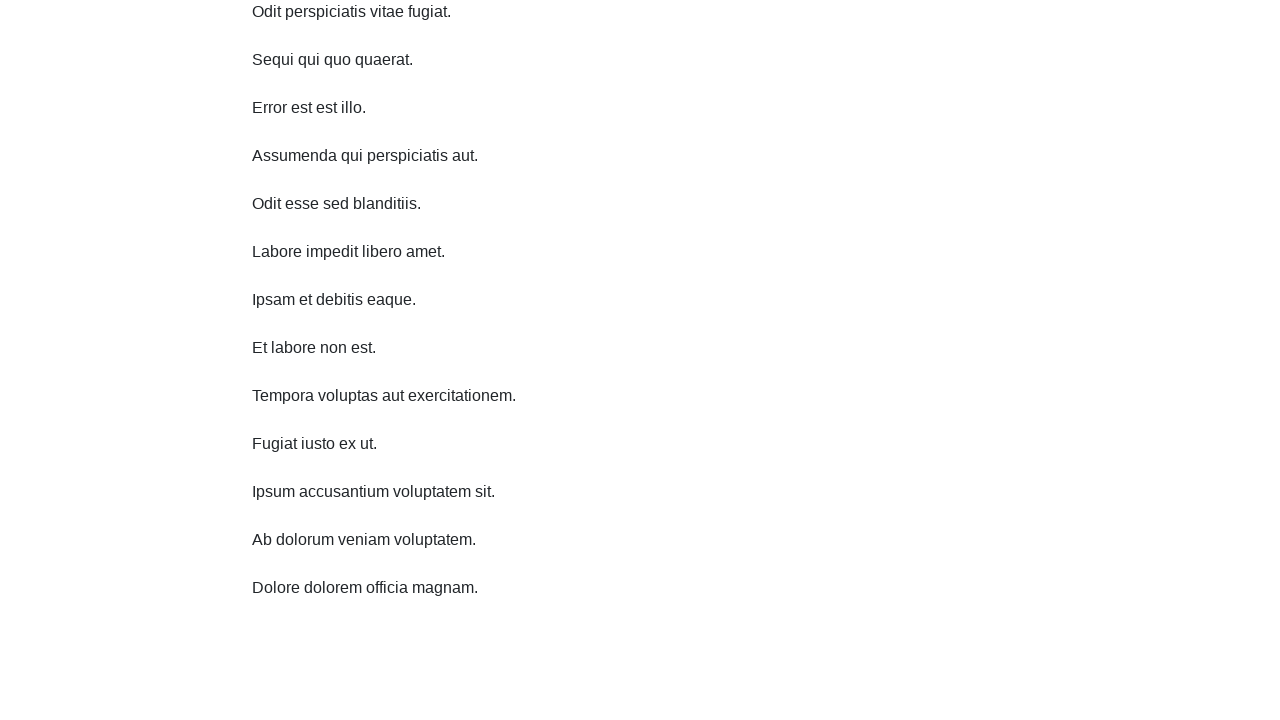

Scrolled down 750 pixels
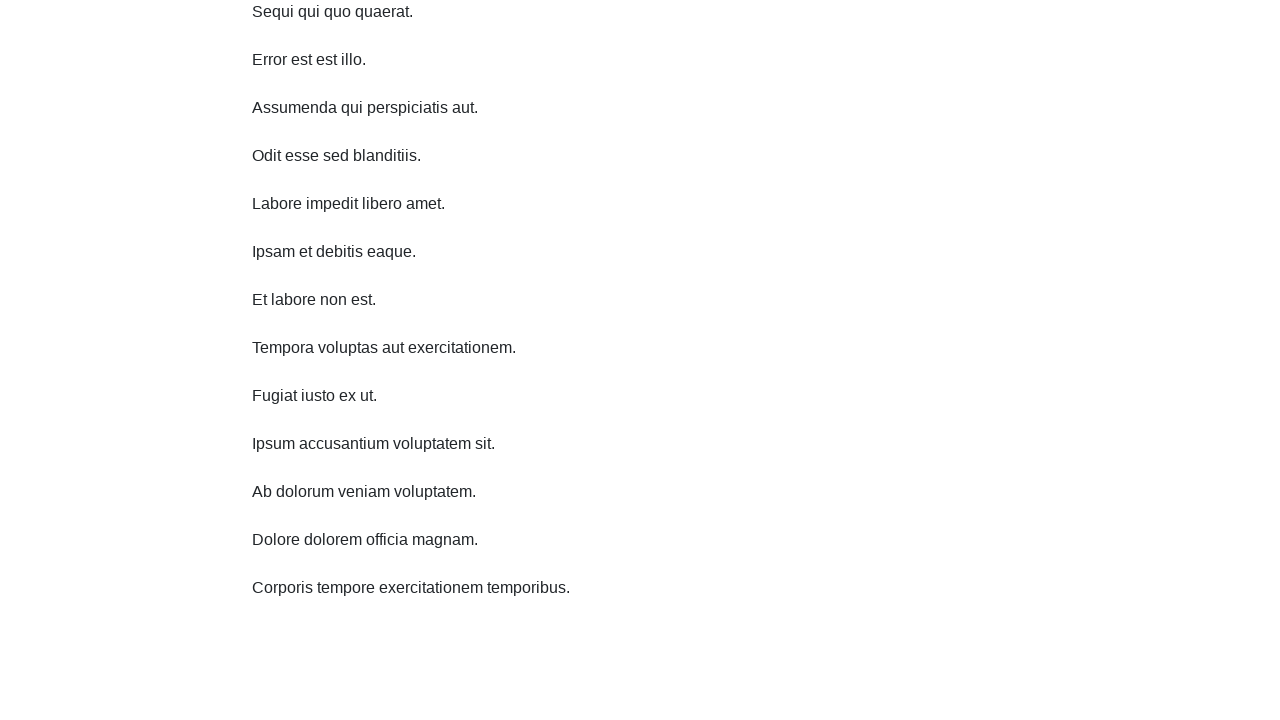

Waited 500ms between scrolls
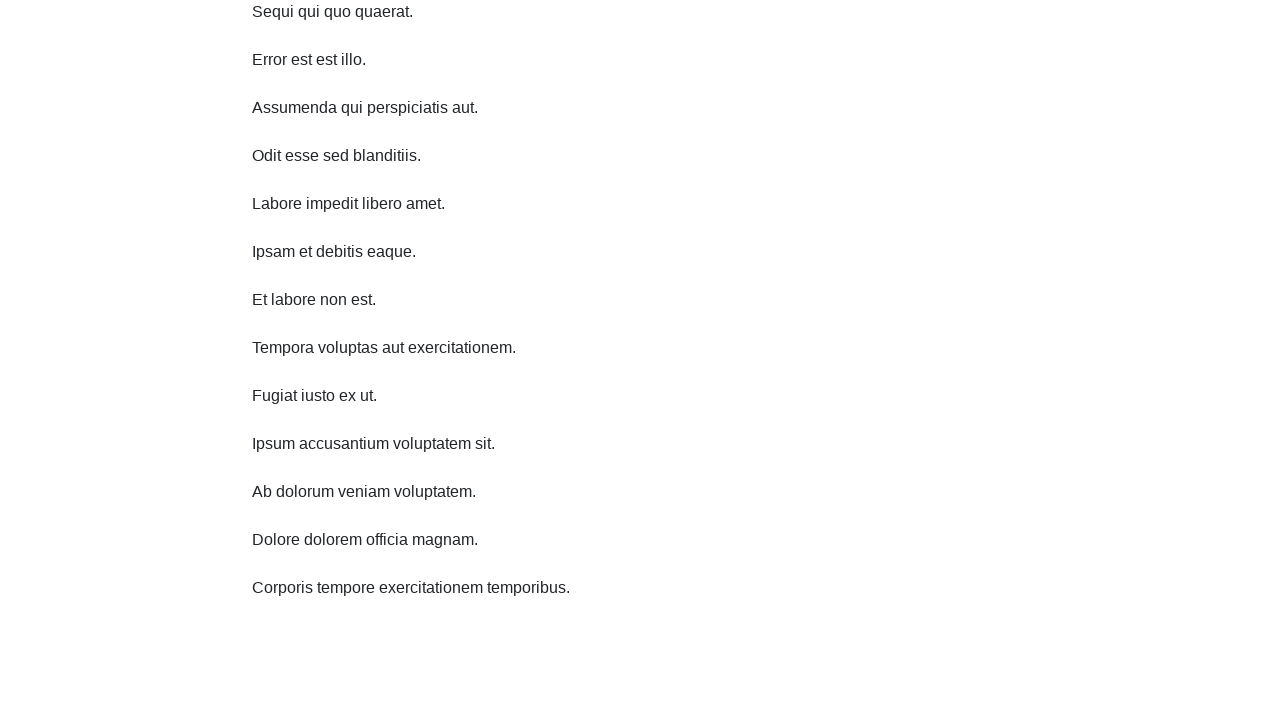

Scrolled down 750 pixels
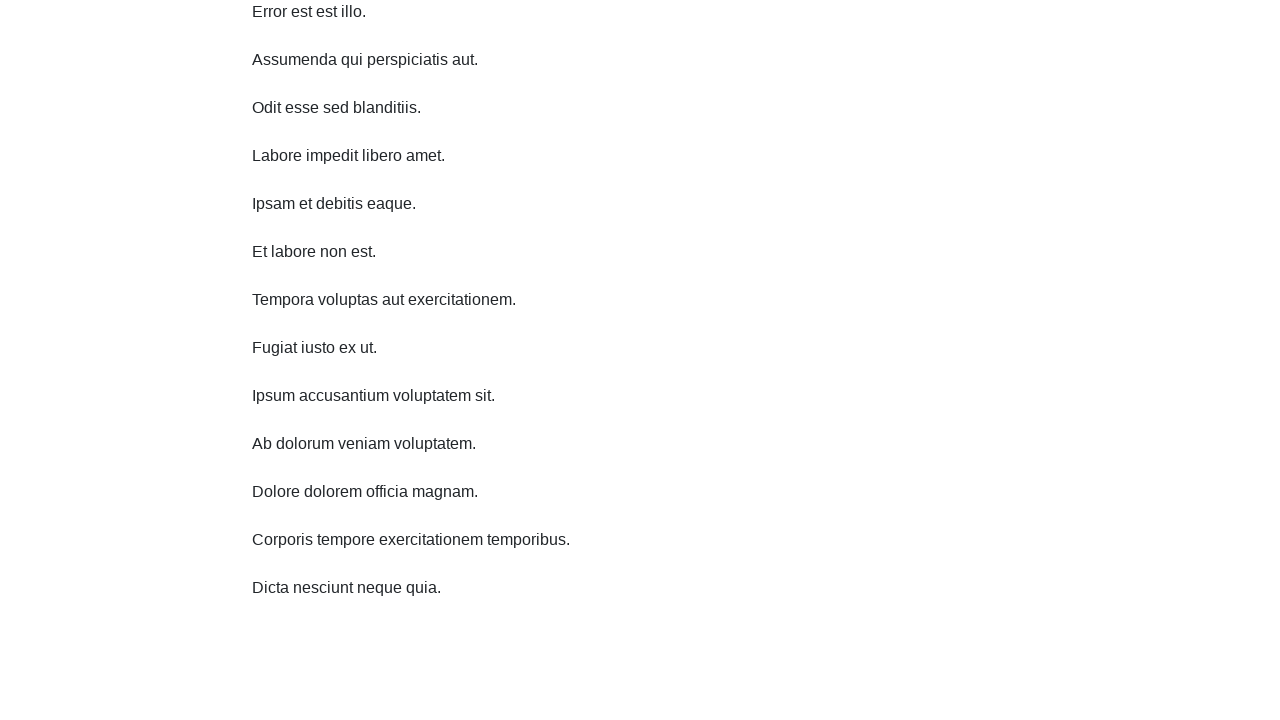

Waited 500ms between scrolls
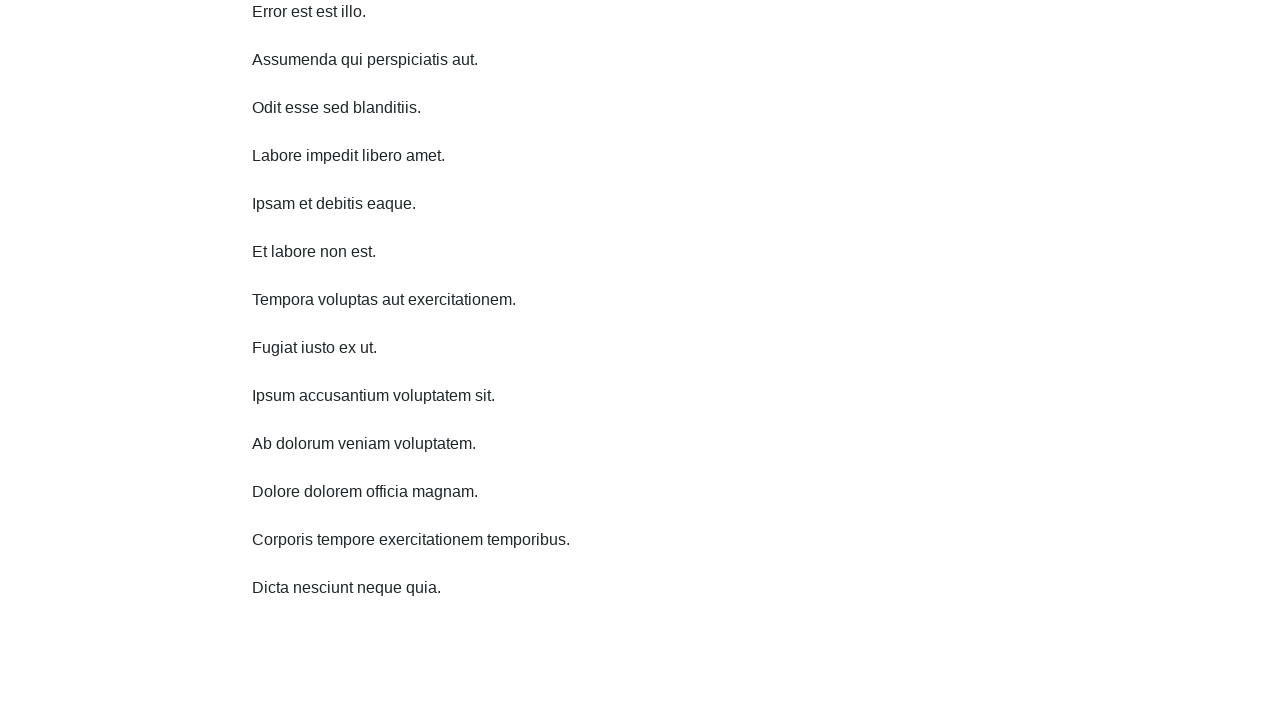

Scrolled down 750 pixels
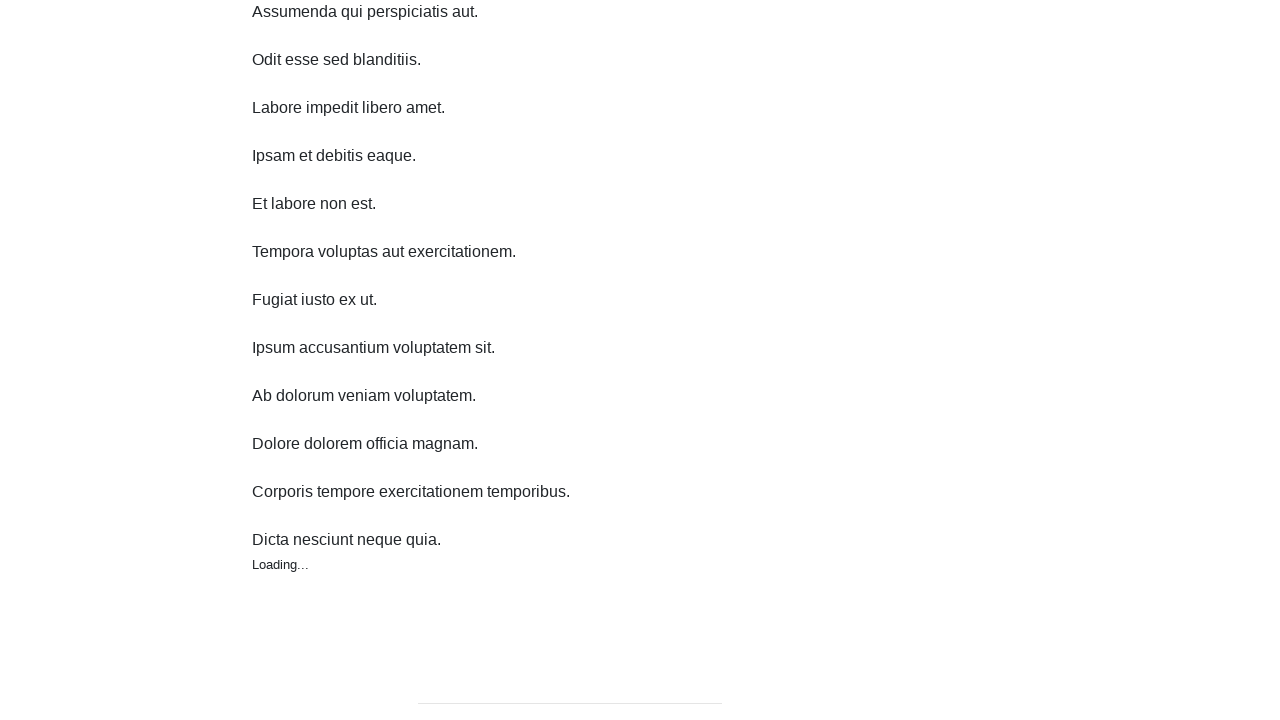

Waited 500ms between scrolls
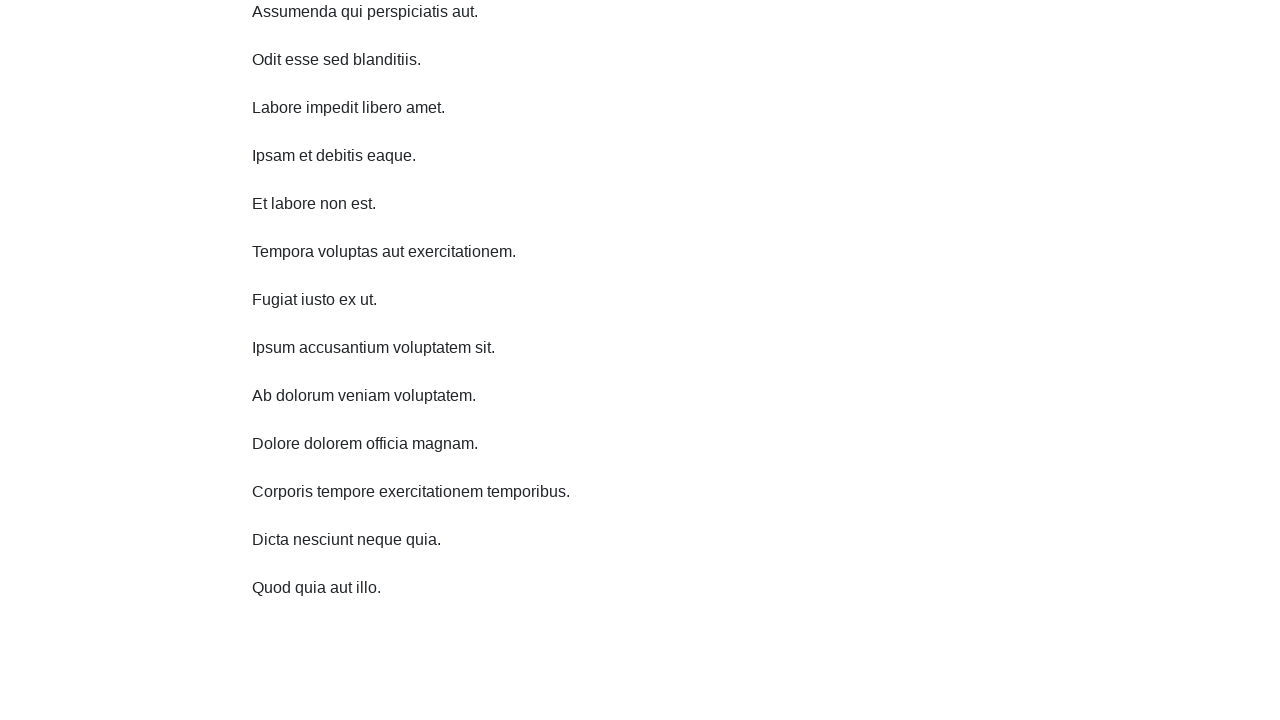

Scrolled down 750 pixels
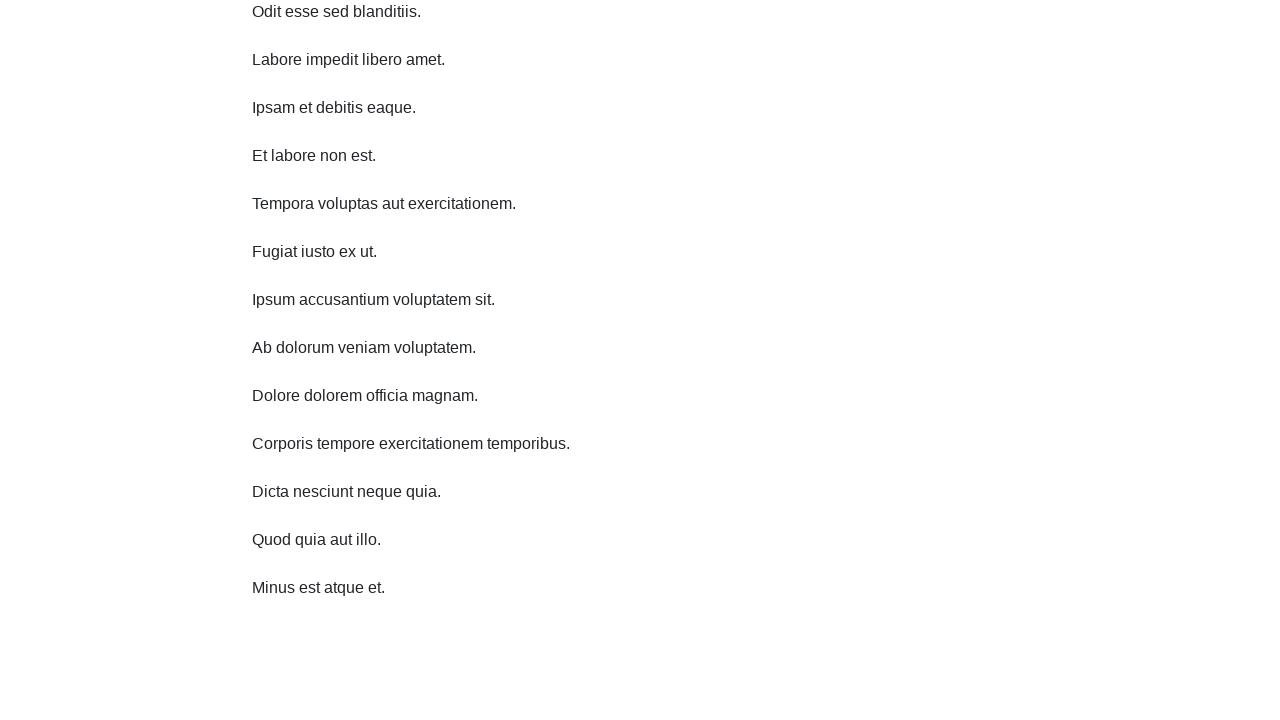

Waited 500ms between scrolls
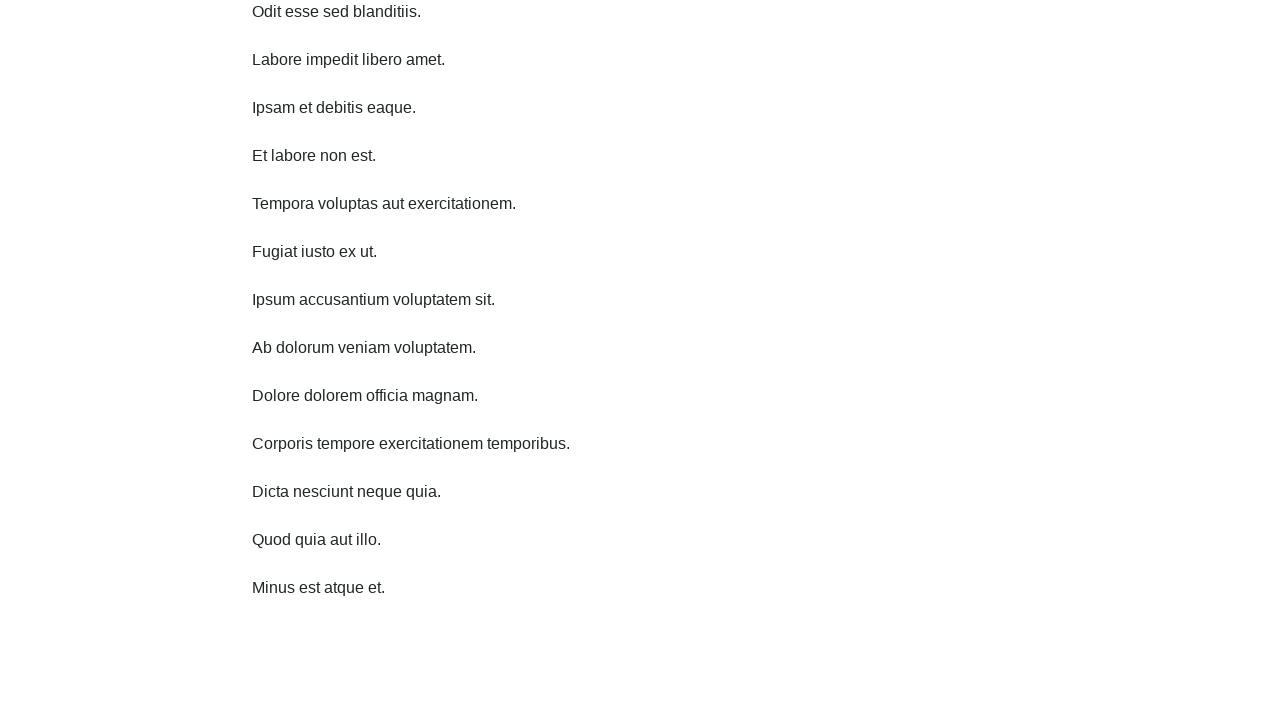

Scrolled down 750 pixels
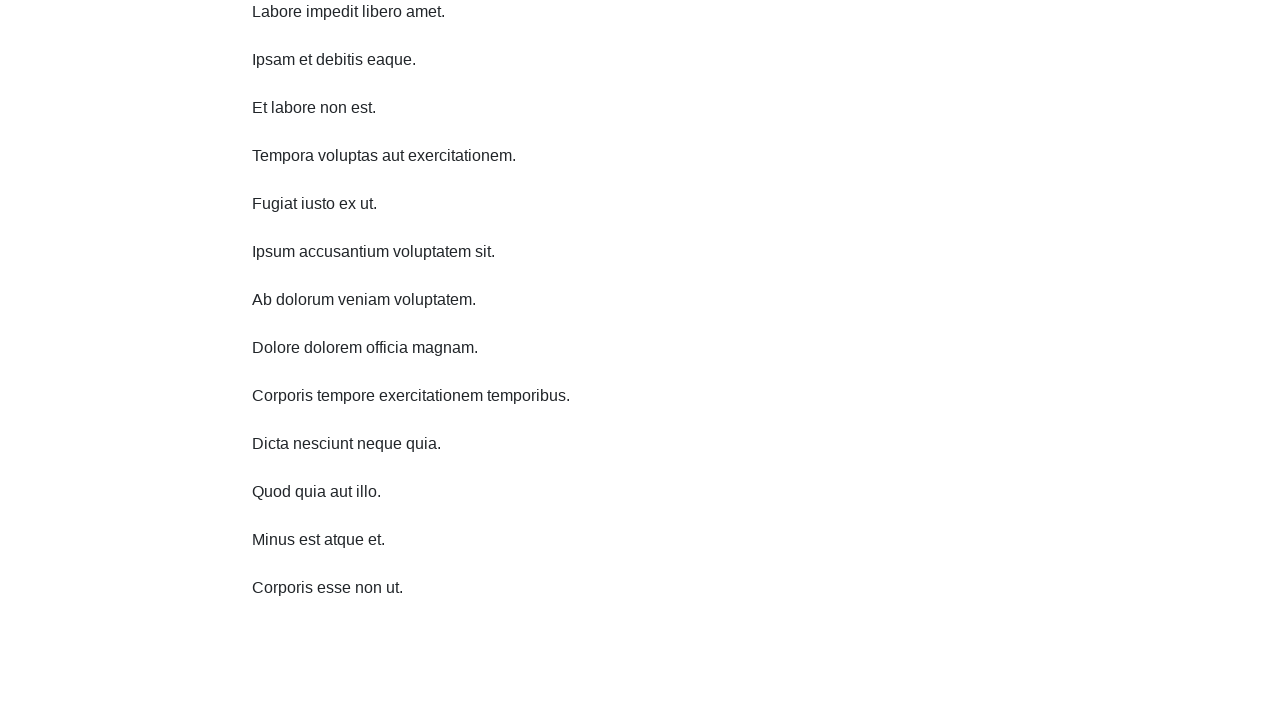

Waited 500ms between scrolls
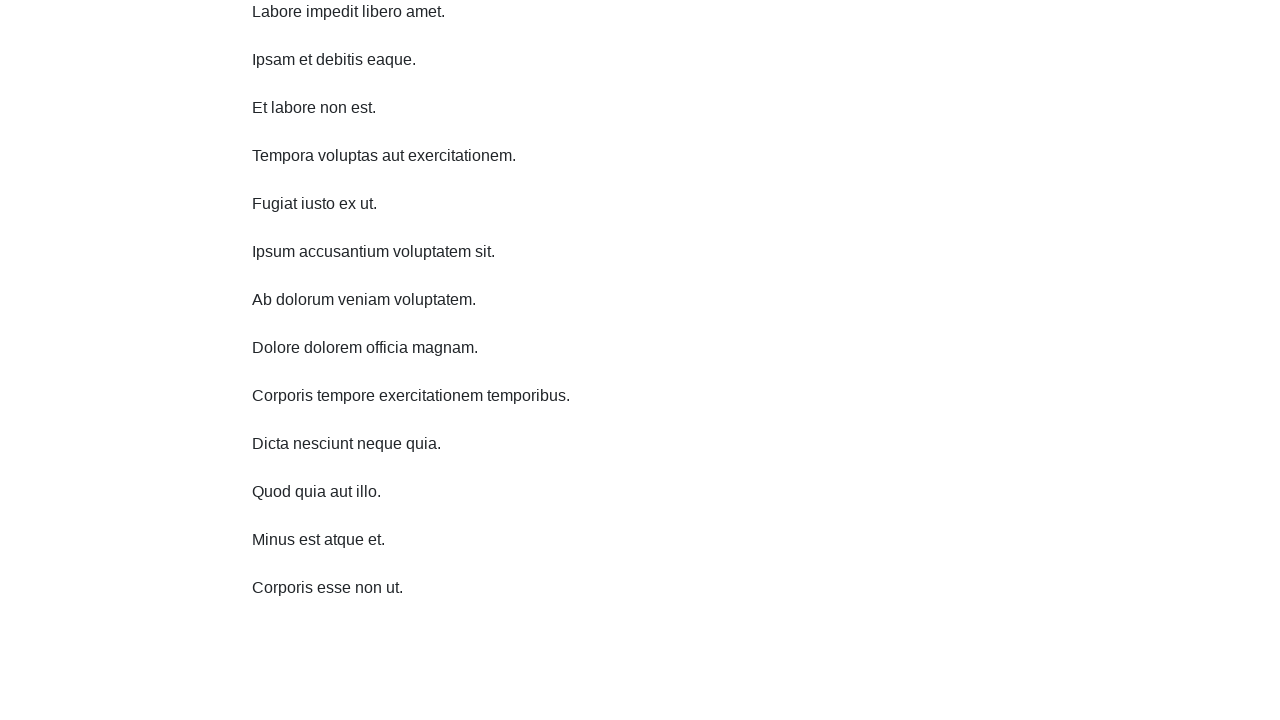

Scrolled down 750 pixels
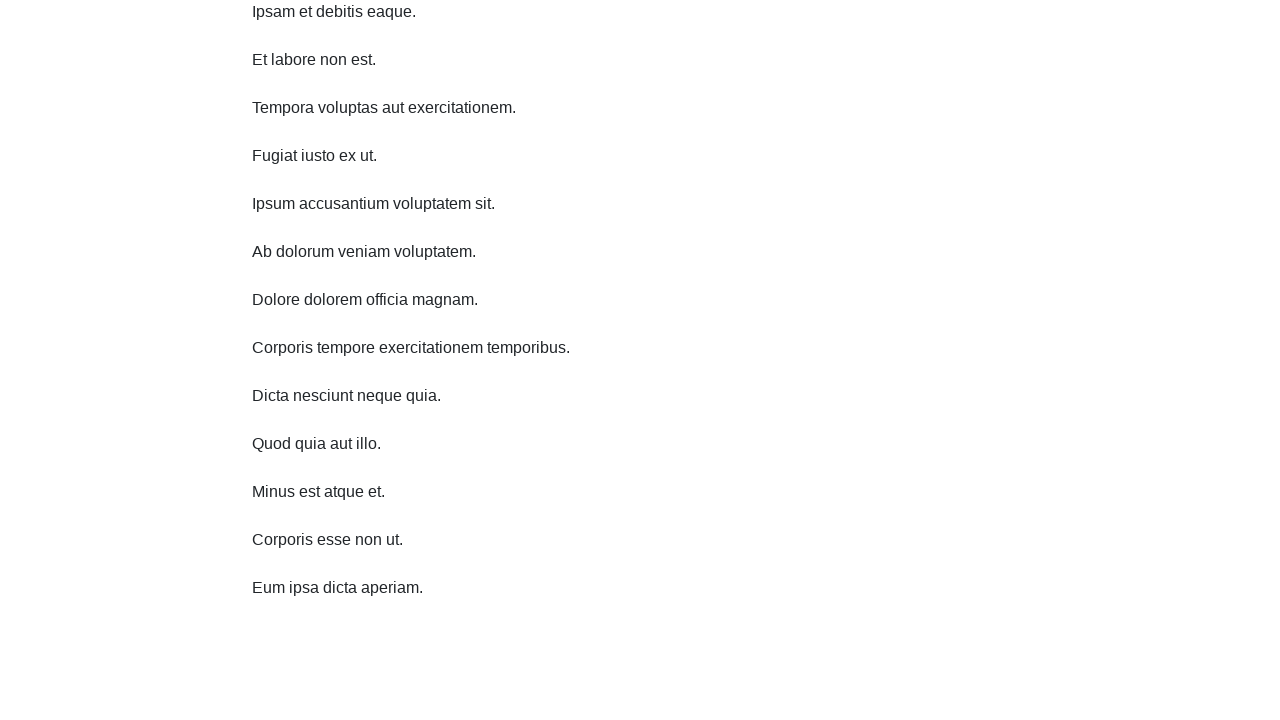

Waited 500ms between scrolls
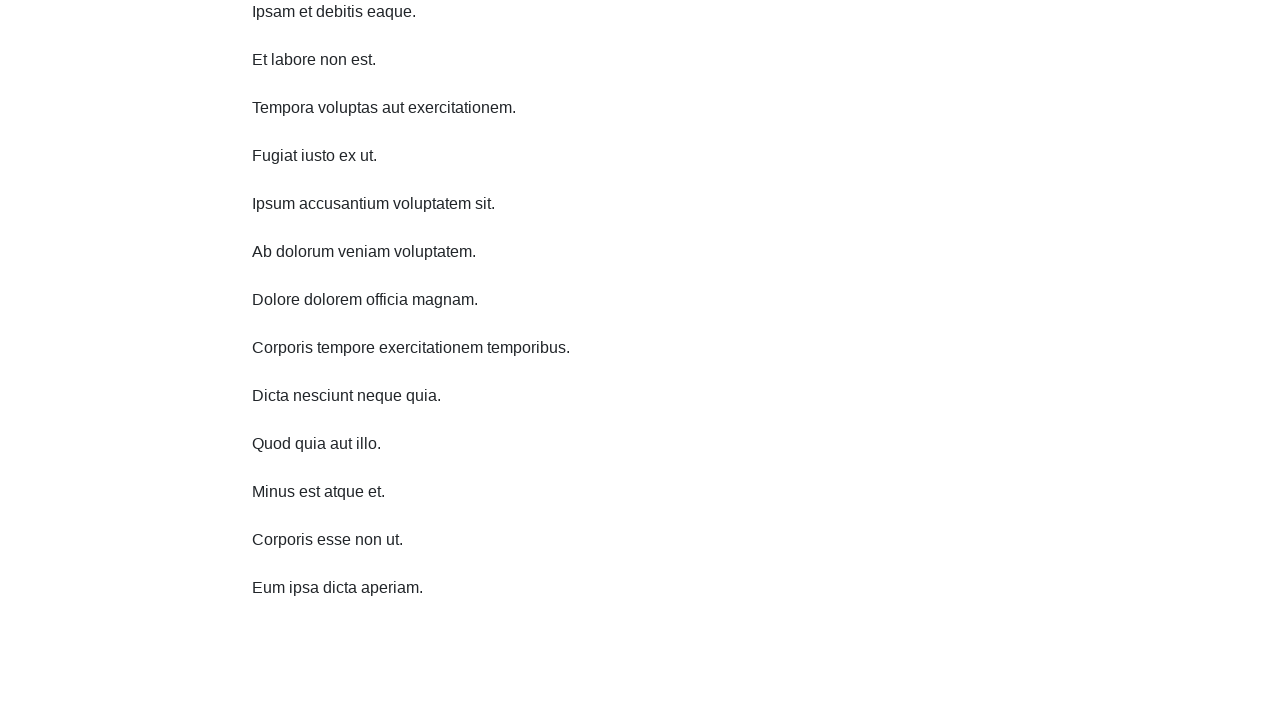

Scrolled up 750 pixels
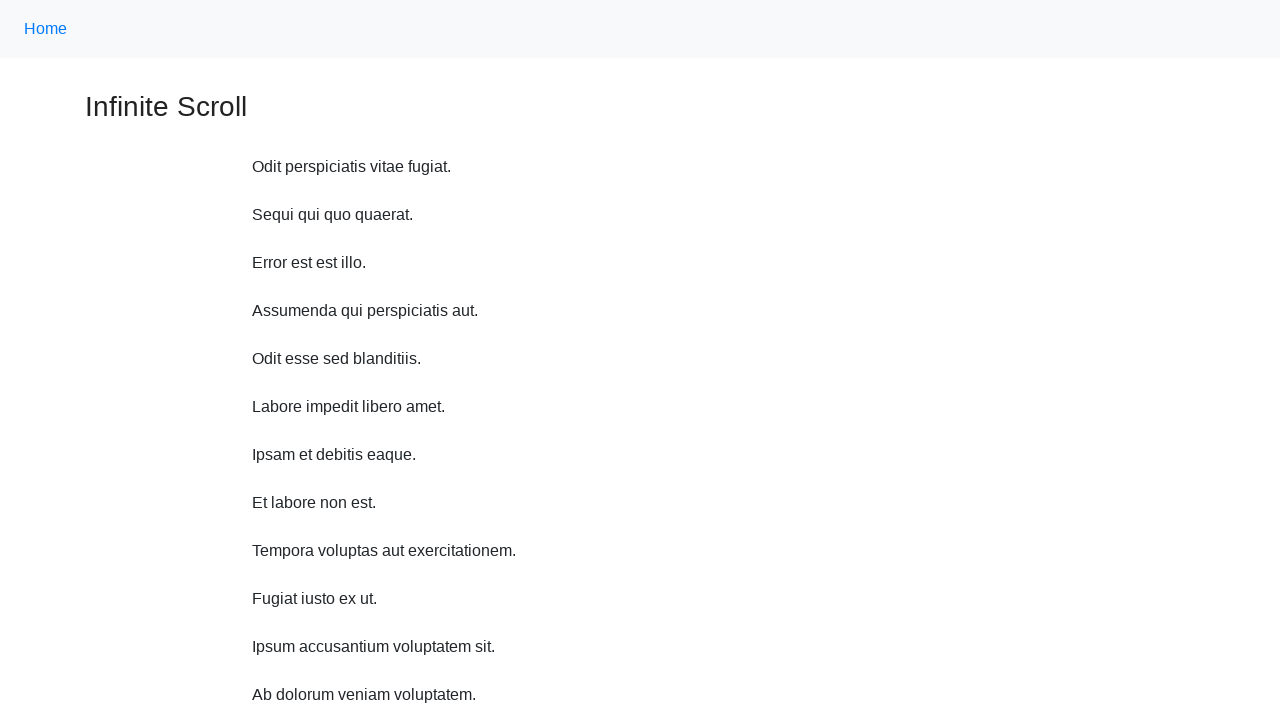

Waited 500ms between scrolls
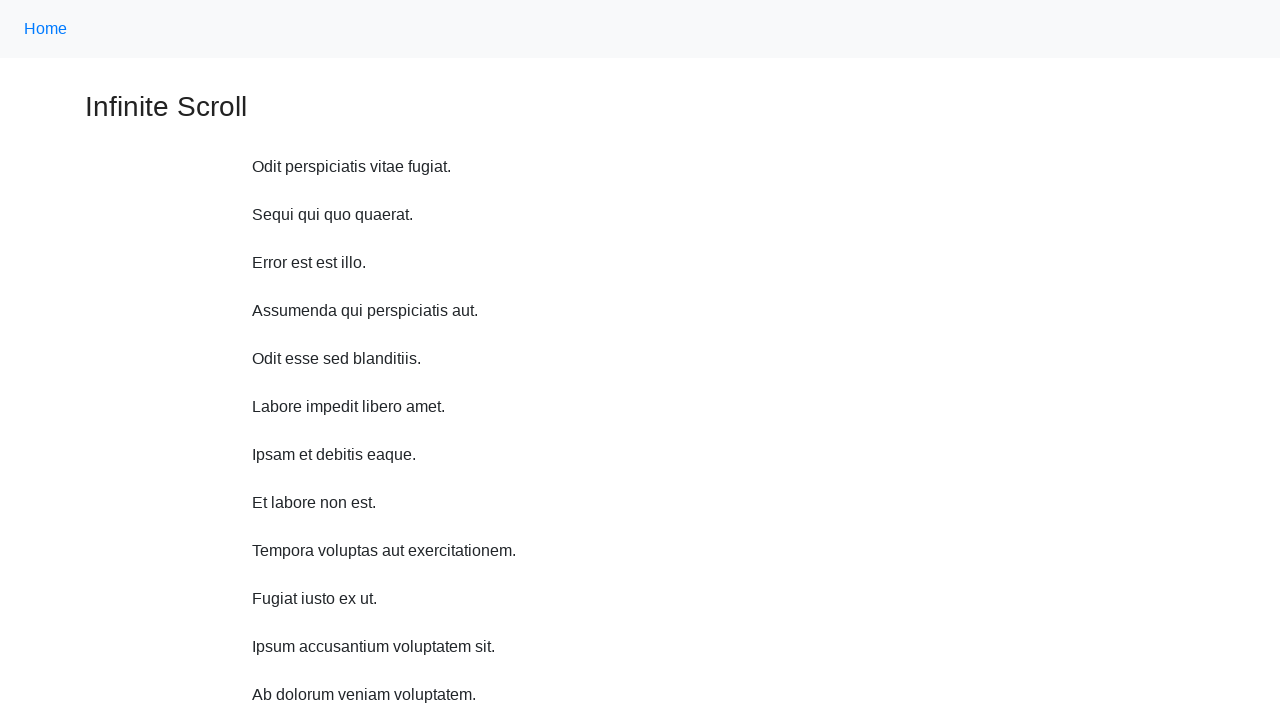

Scrolled up 750 pixels
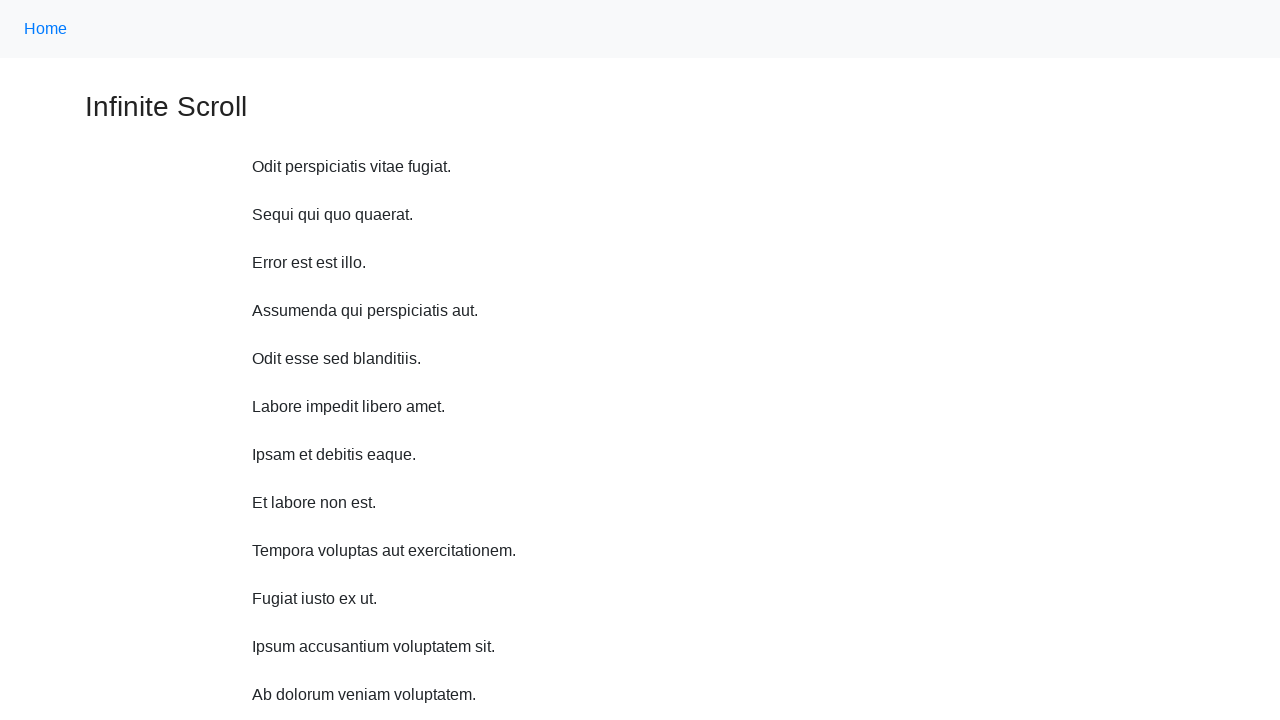

Waited 500ms between scrolls
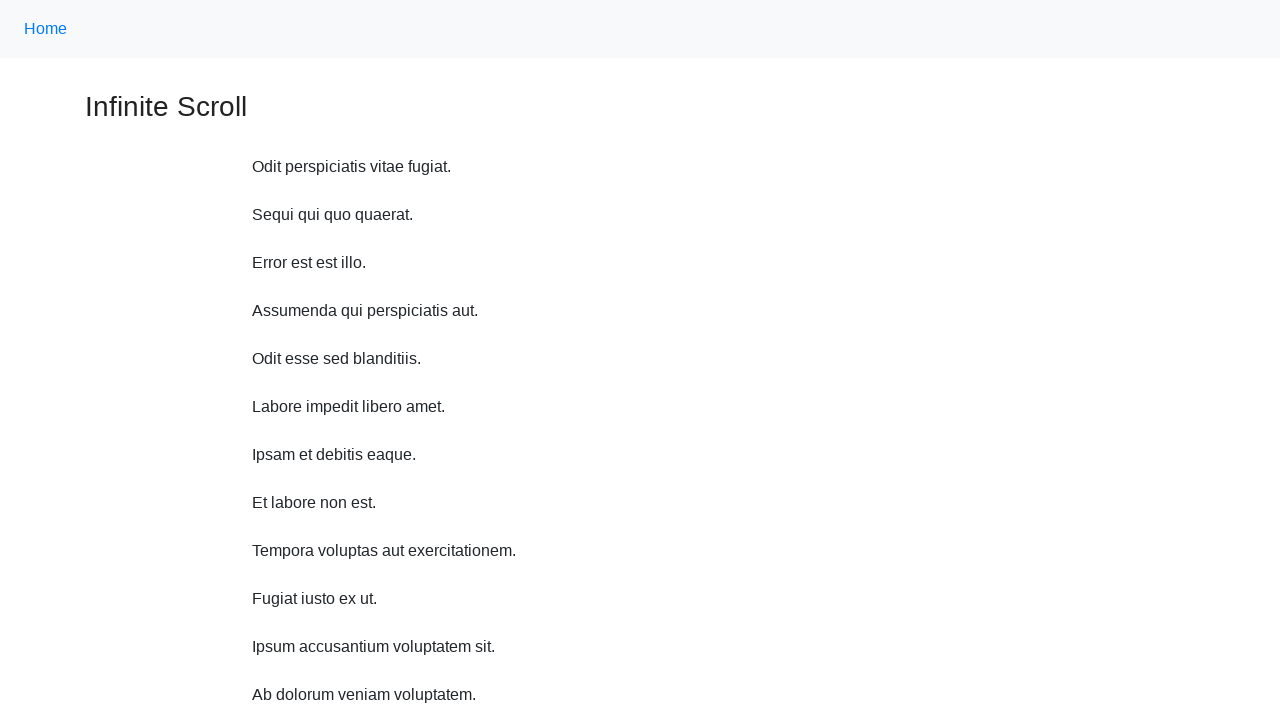

Scrolled up 750 pixels
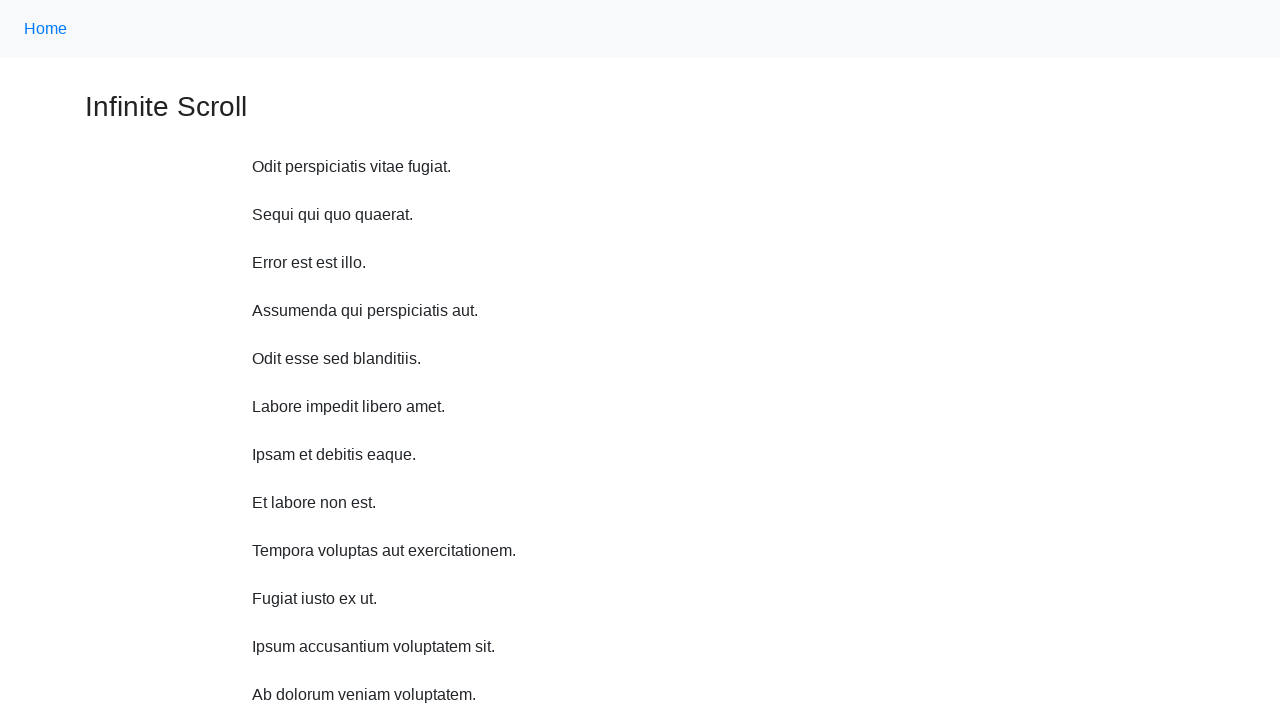

Waited 500ms between scrolls
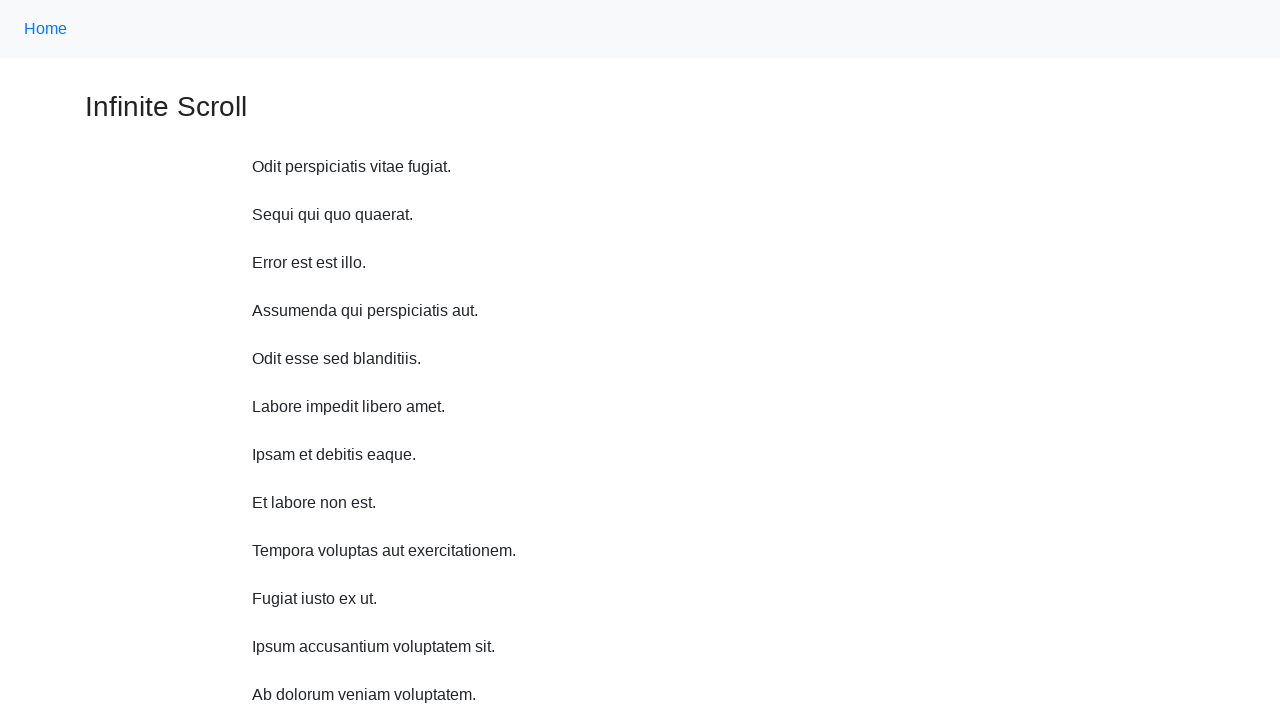

Scrolled up 750 pixels
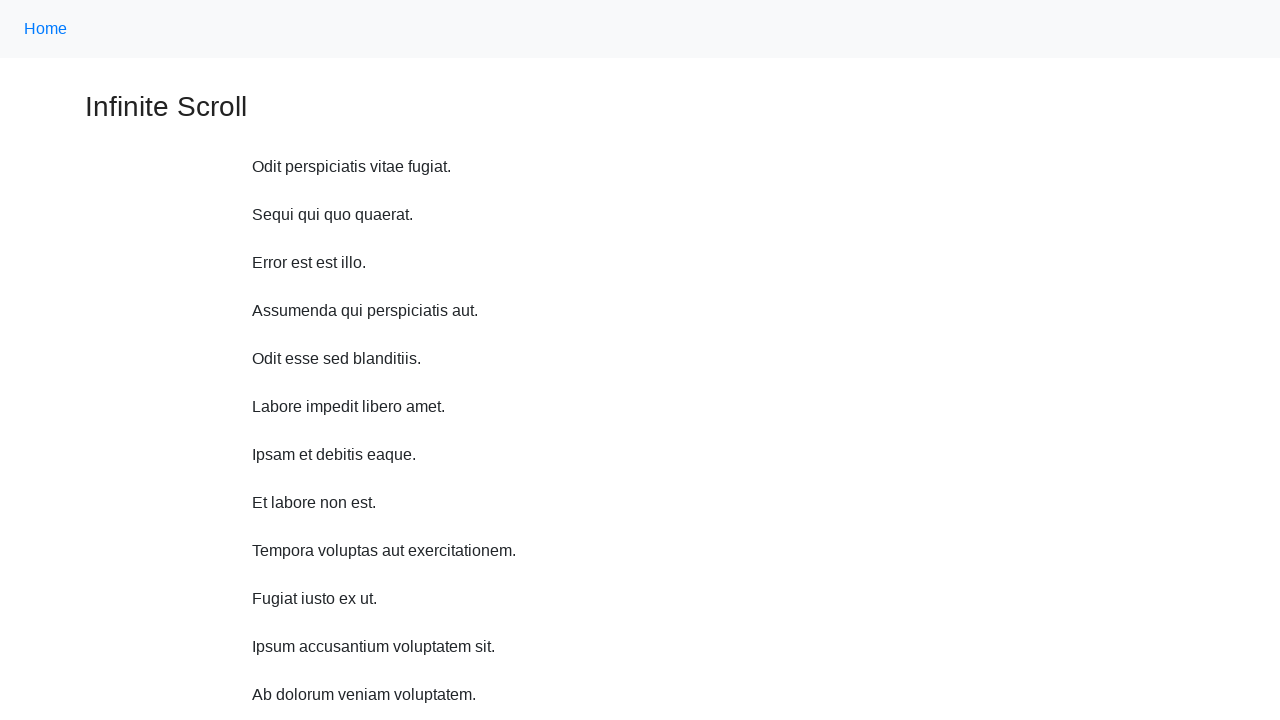

Waited 500ms between scrolls
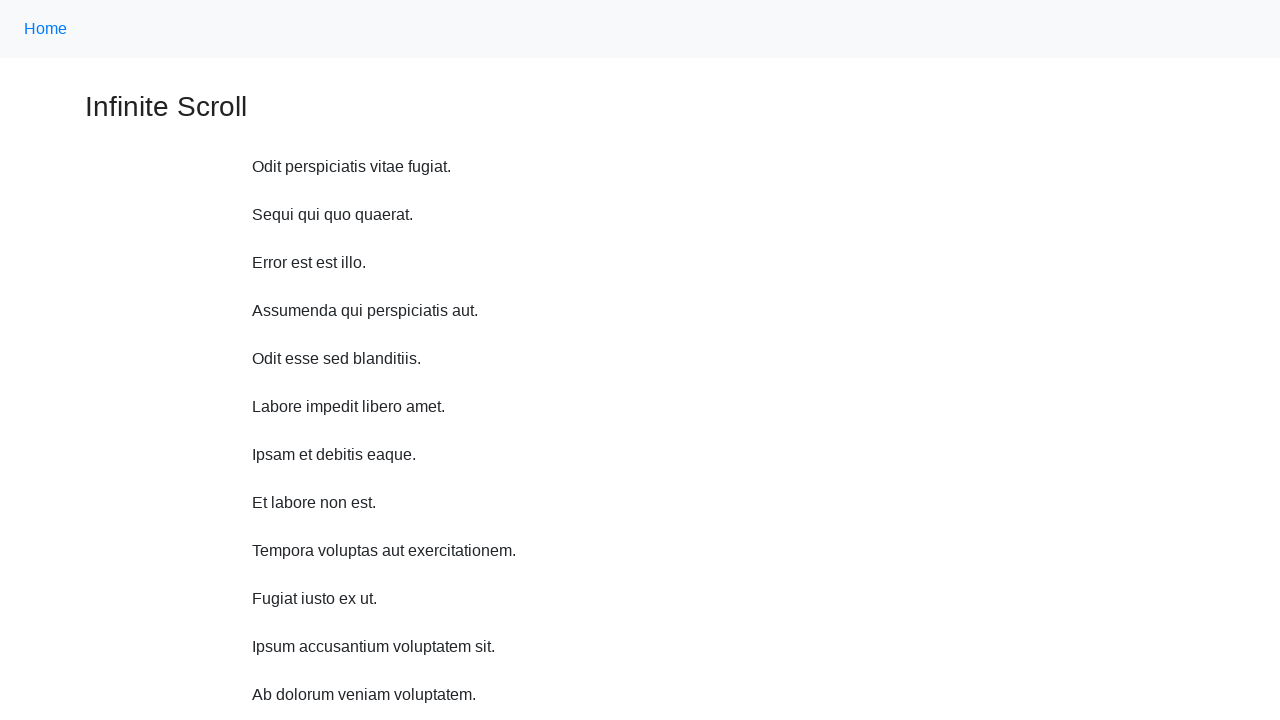

Scrolled up 750 pixels
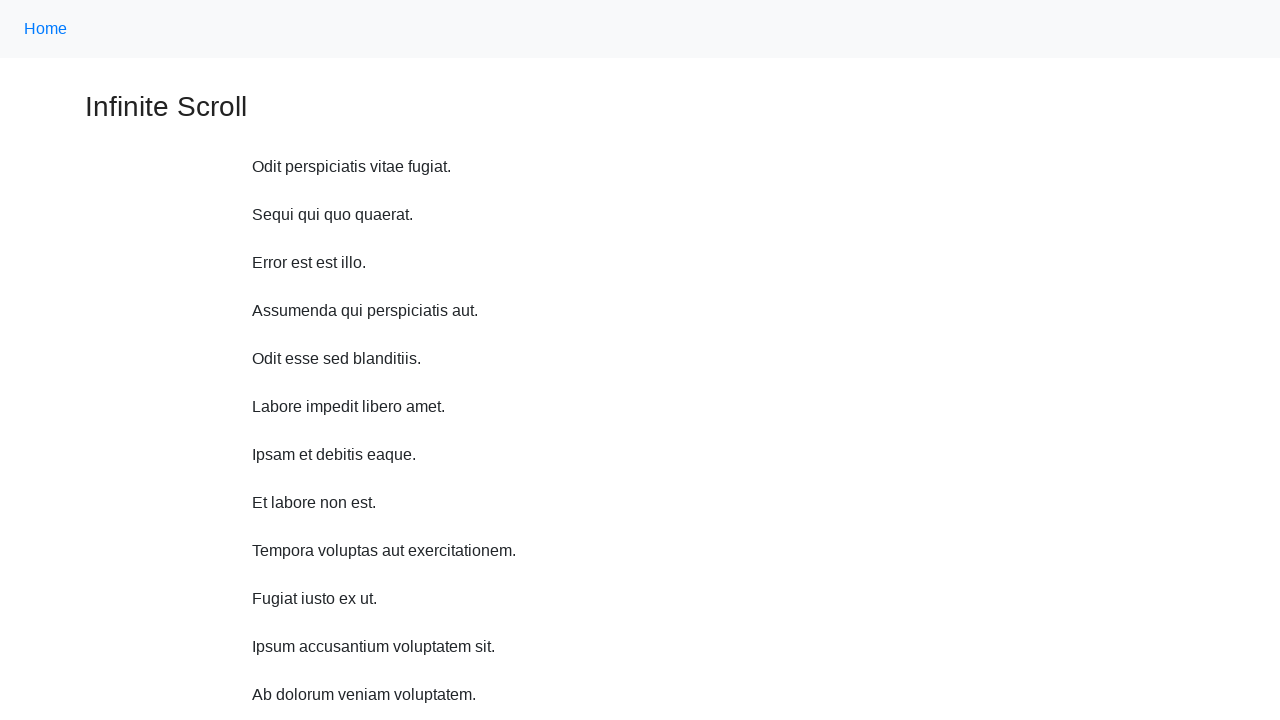

Waited 500ms between scrolls
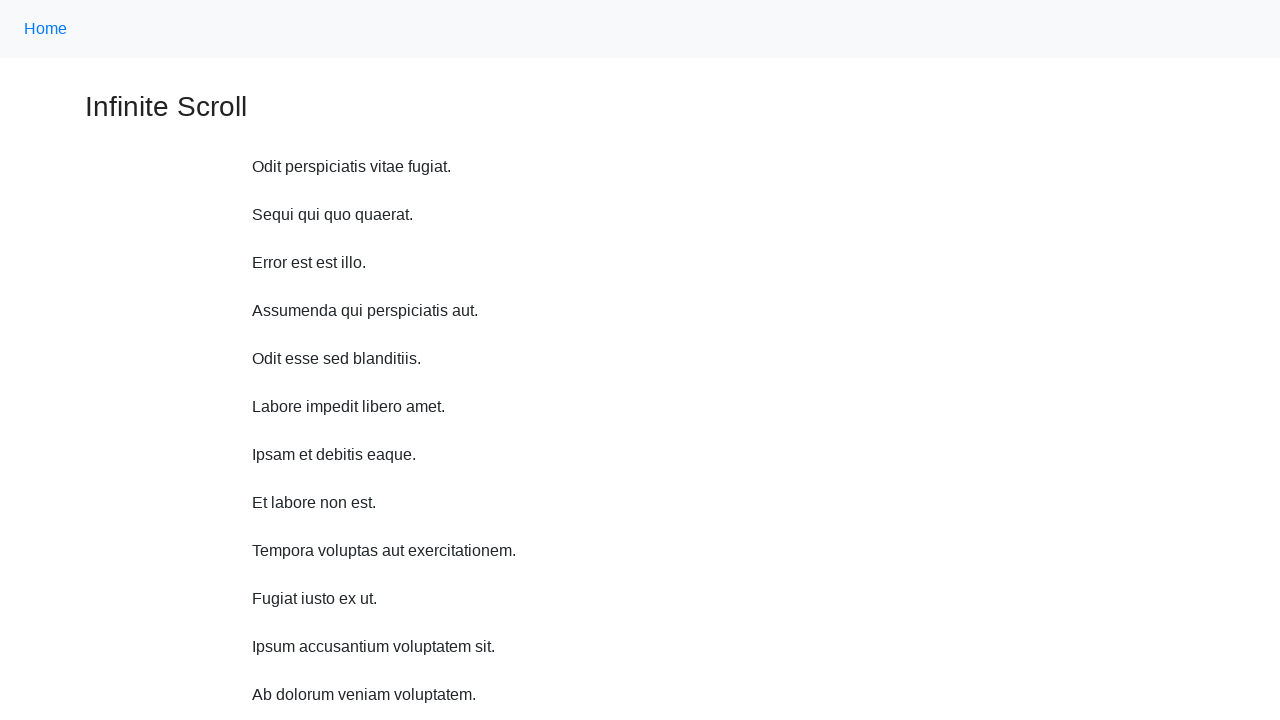

Scrolled up 750 pixels
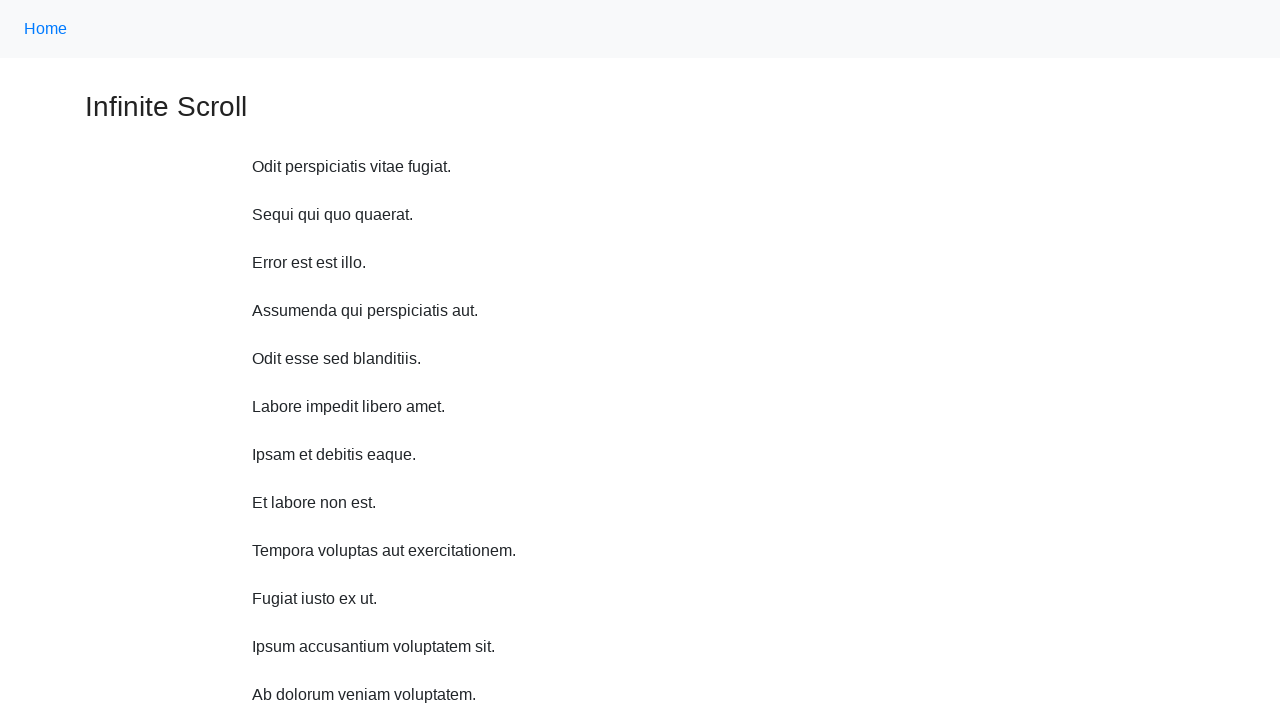

Waited 500ms between scrolls
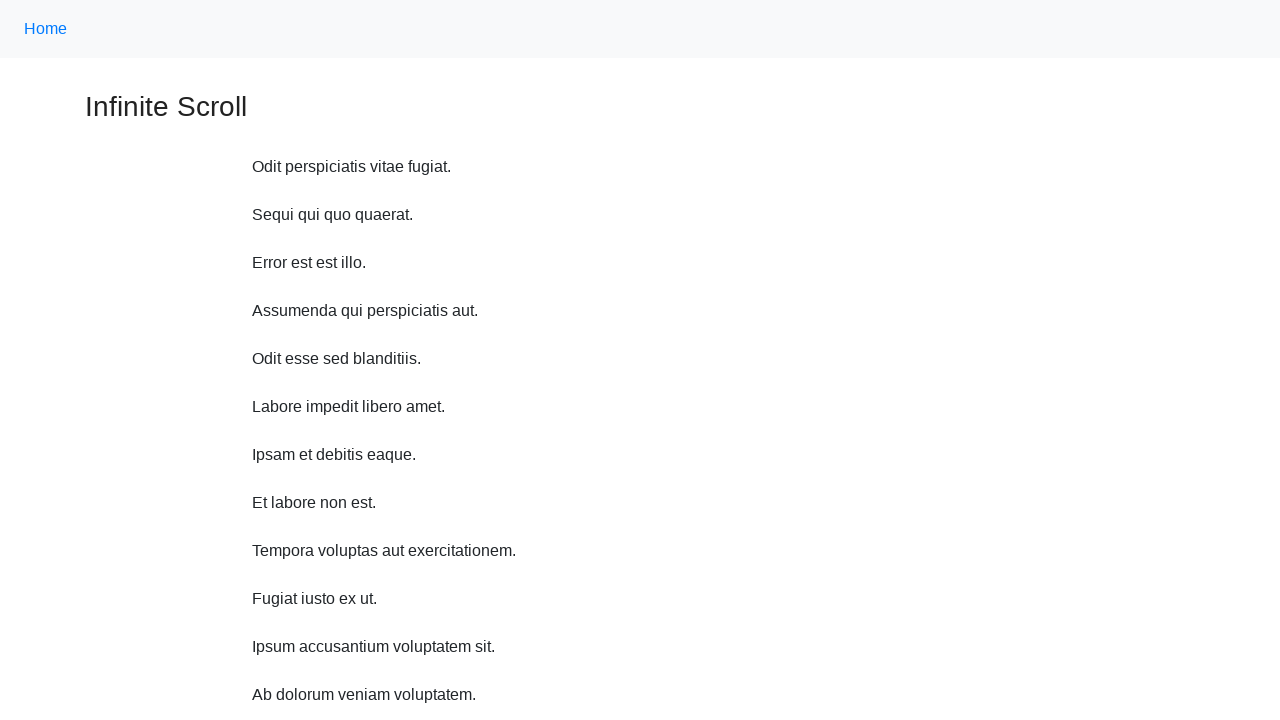

Scrolled up 750 pixels
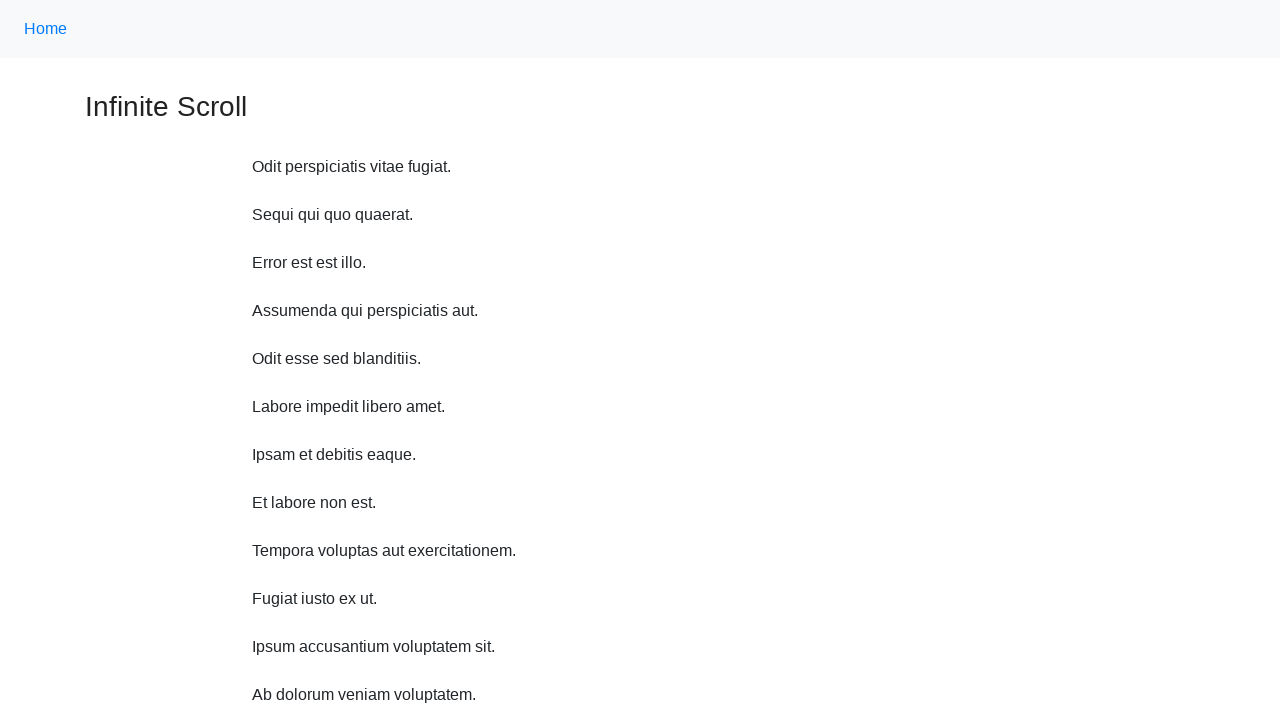

Waited 500ms between scrolls
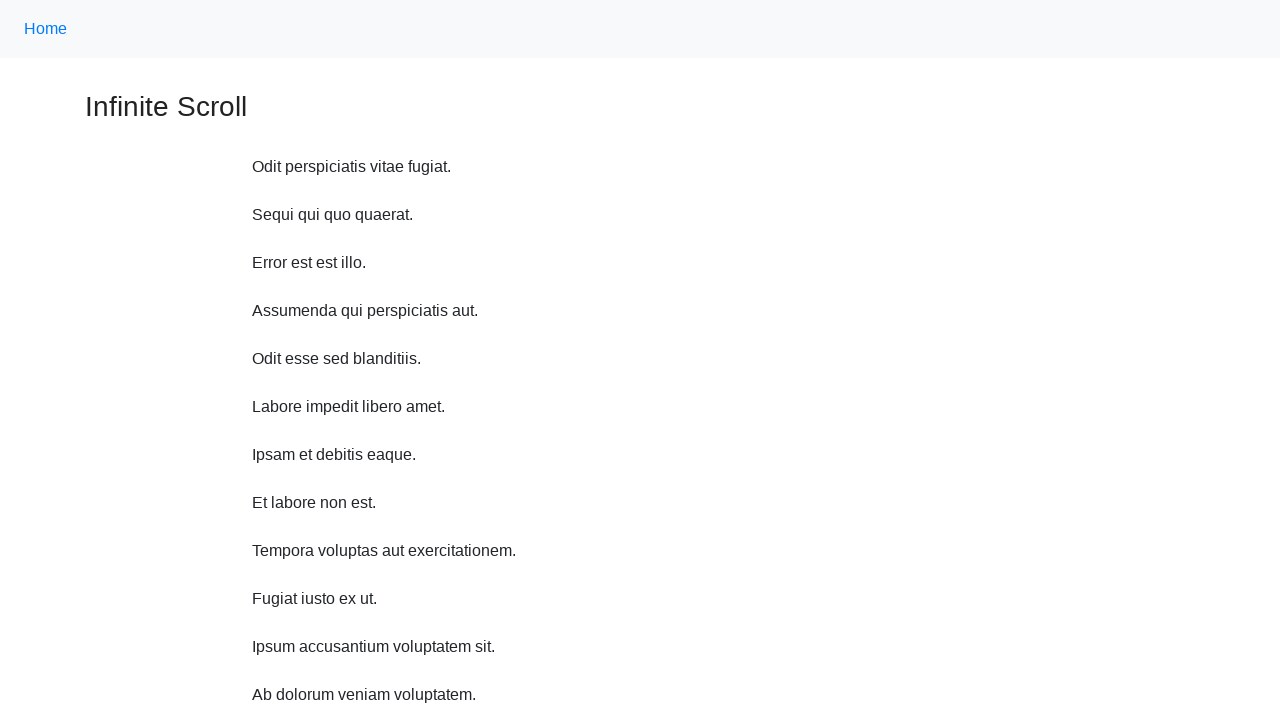

Scrolled up 750 pixels
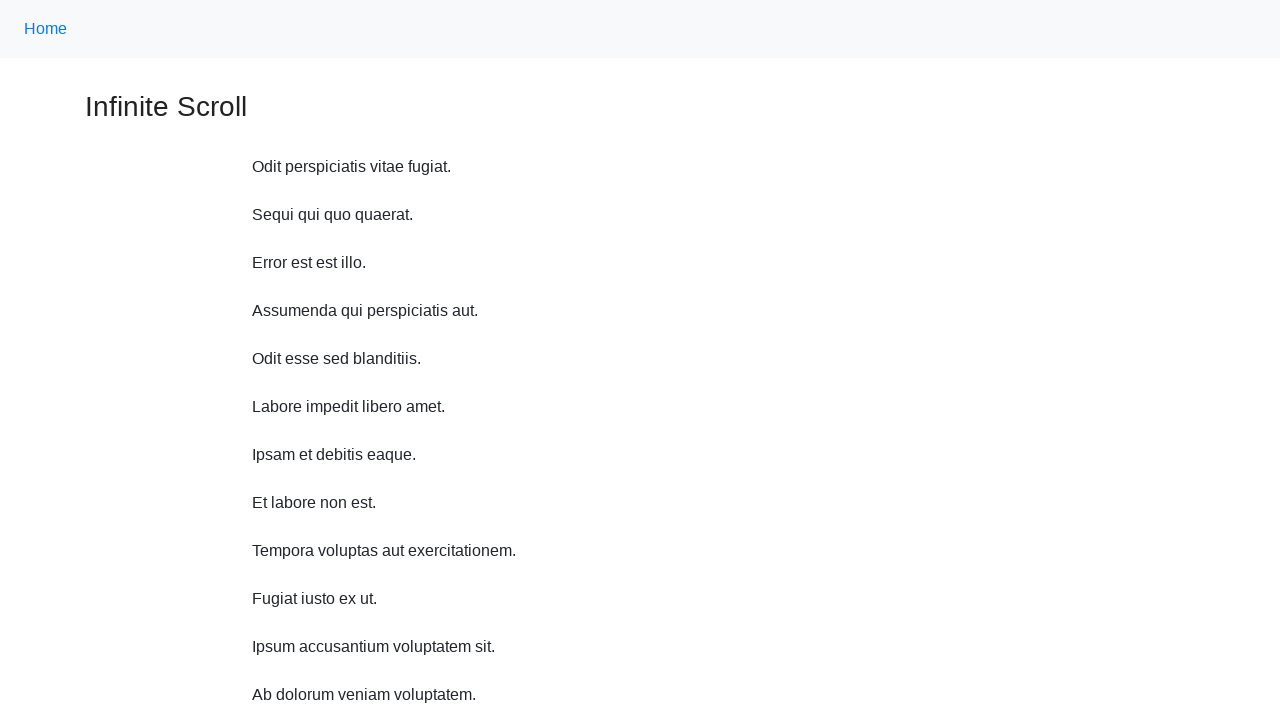

Waited 500ms between scrolls
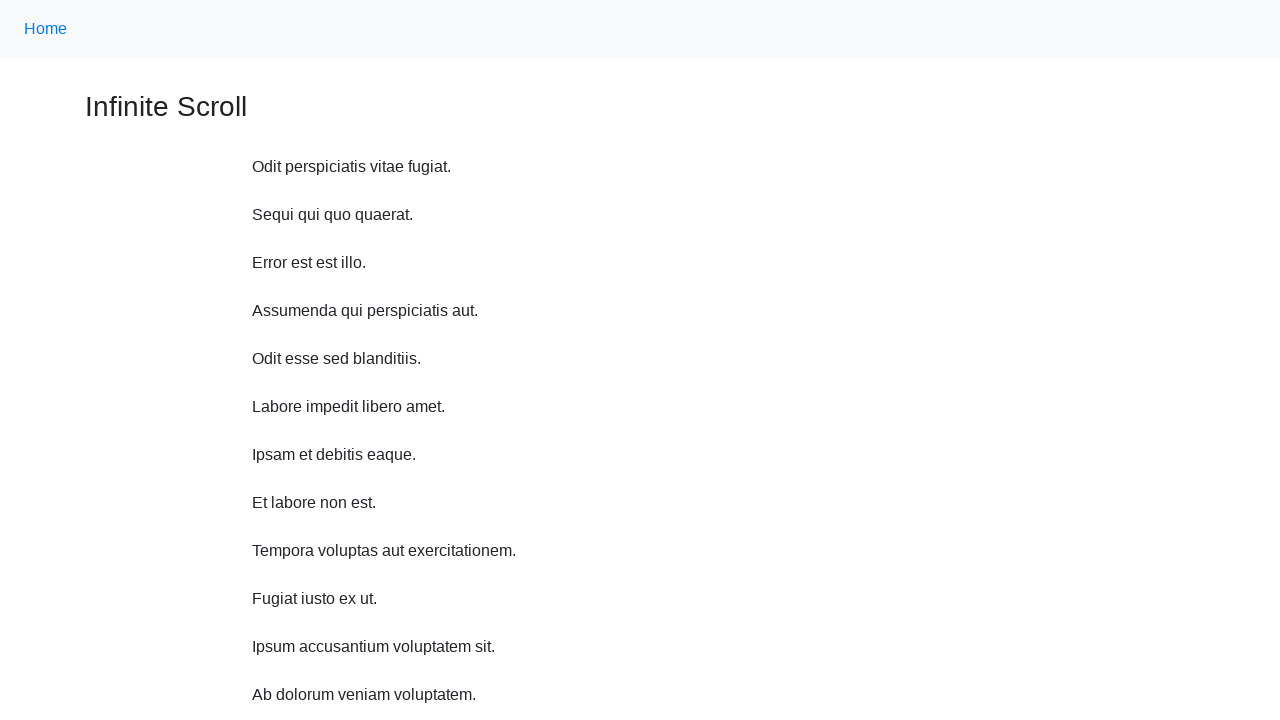

Scrolled up 750 pixels
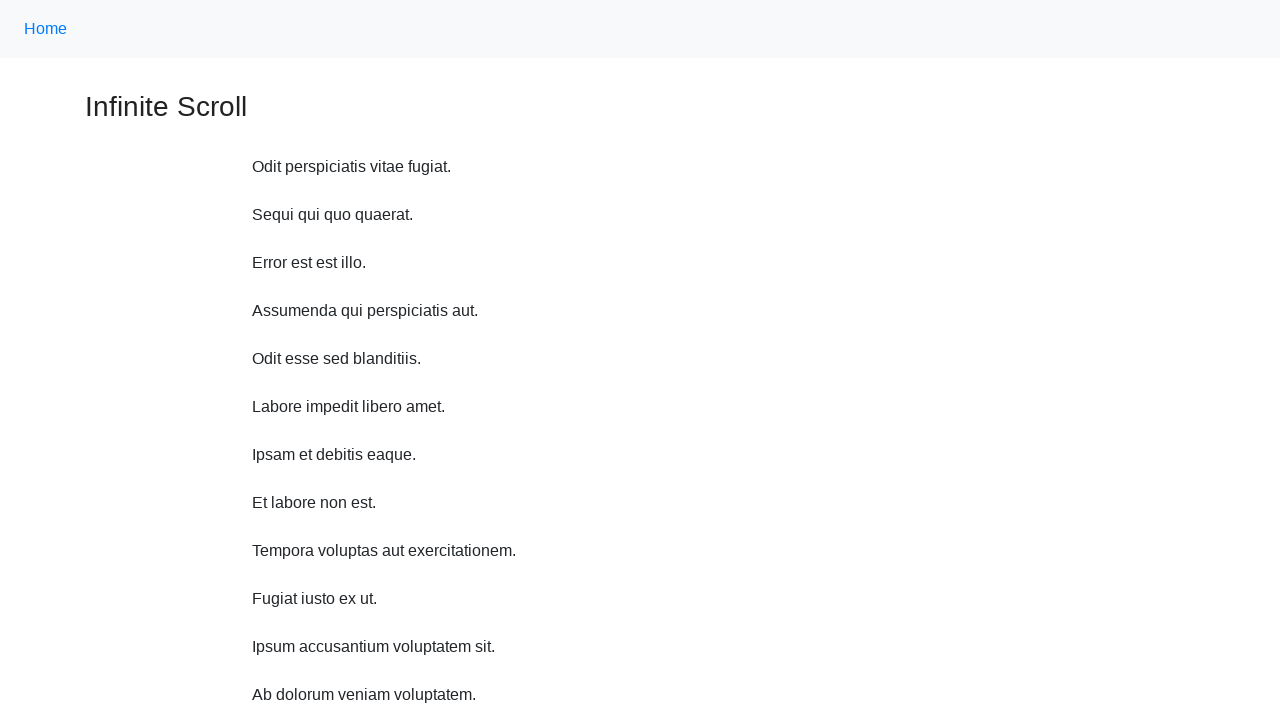

Waited 500ms between scrolls
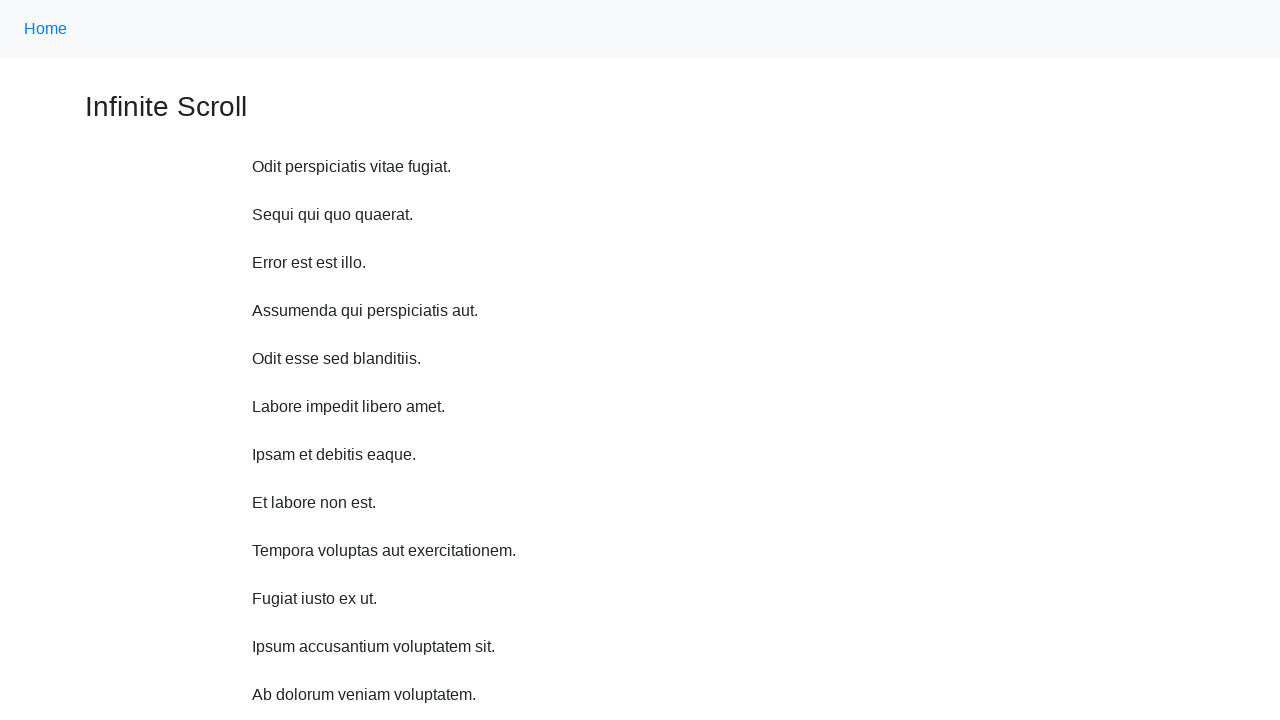

Scrolled up 750 pixels
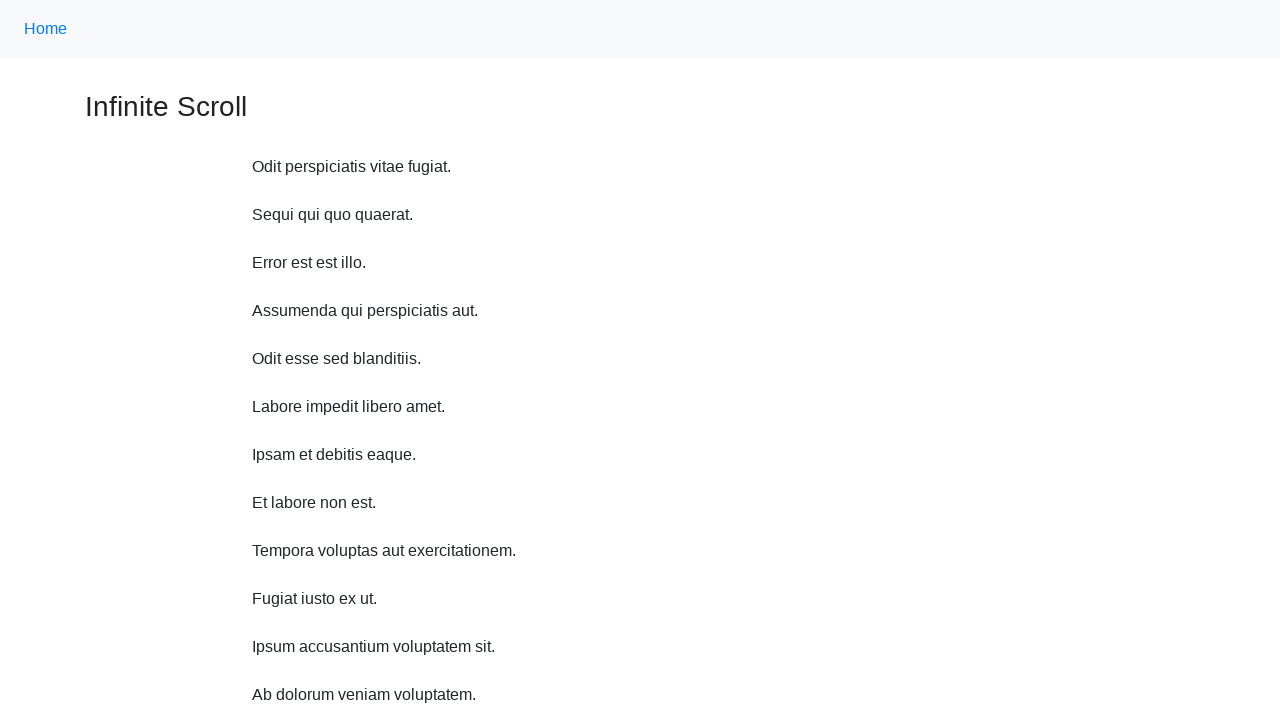

Waited 500ms between scrolls
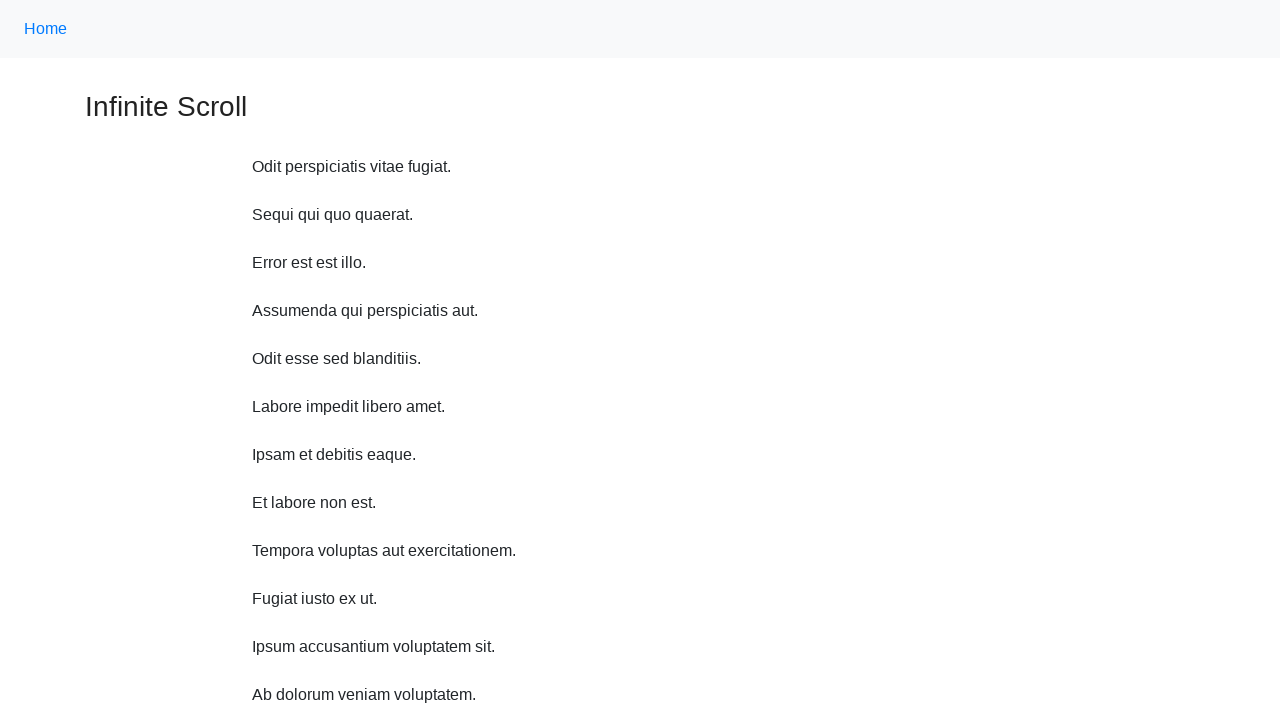

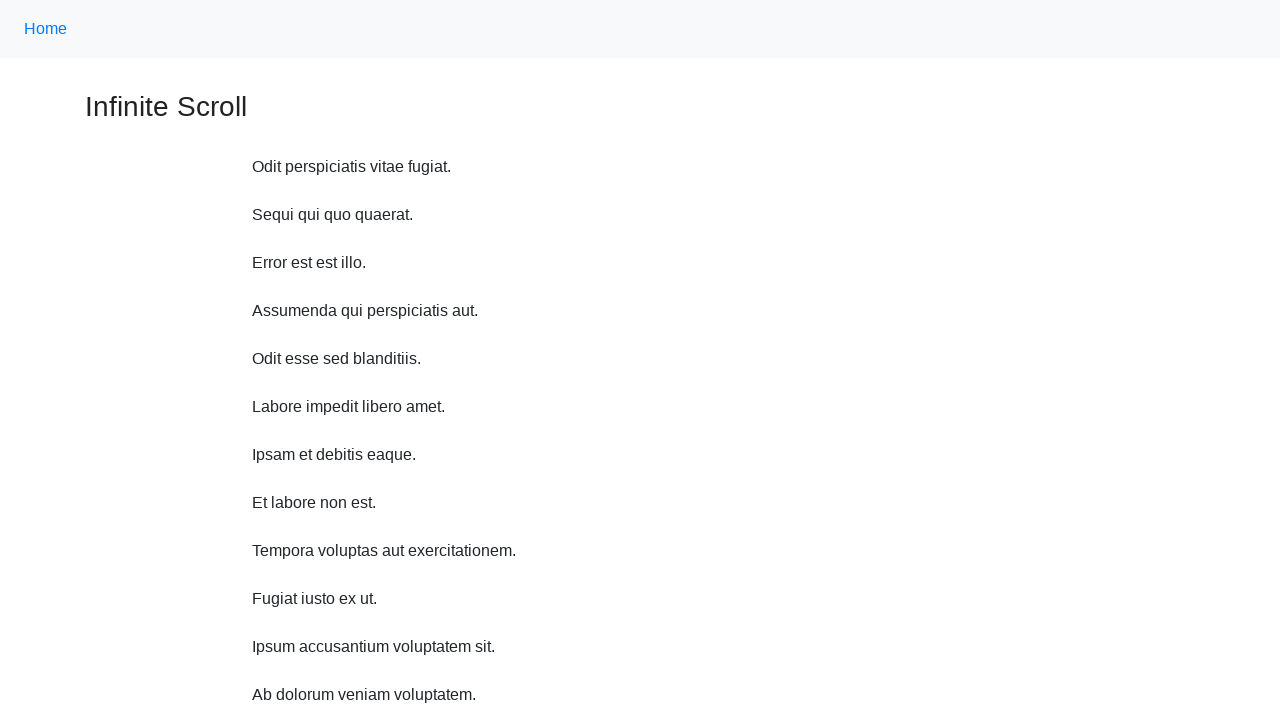